Tests a sample todo application by adding 5 new items to the list, then clicking through all checkboxes (both pre-existing and newly added items) to mark them as completed, verifying the remaining item count updates correctly.

Starting URL: https://lambdatest.github.io/sample-todo-app/

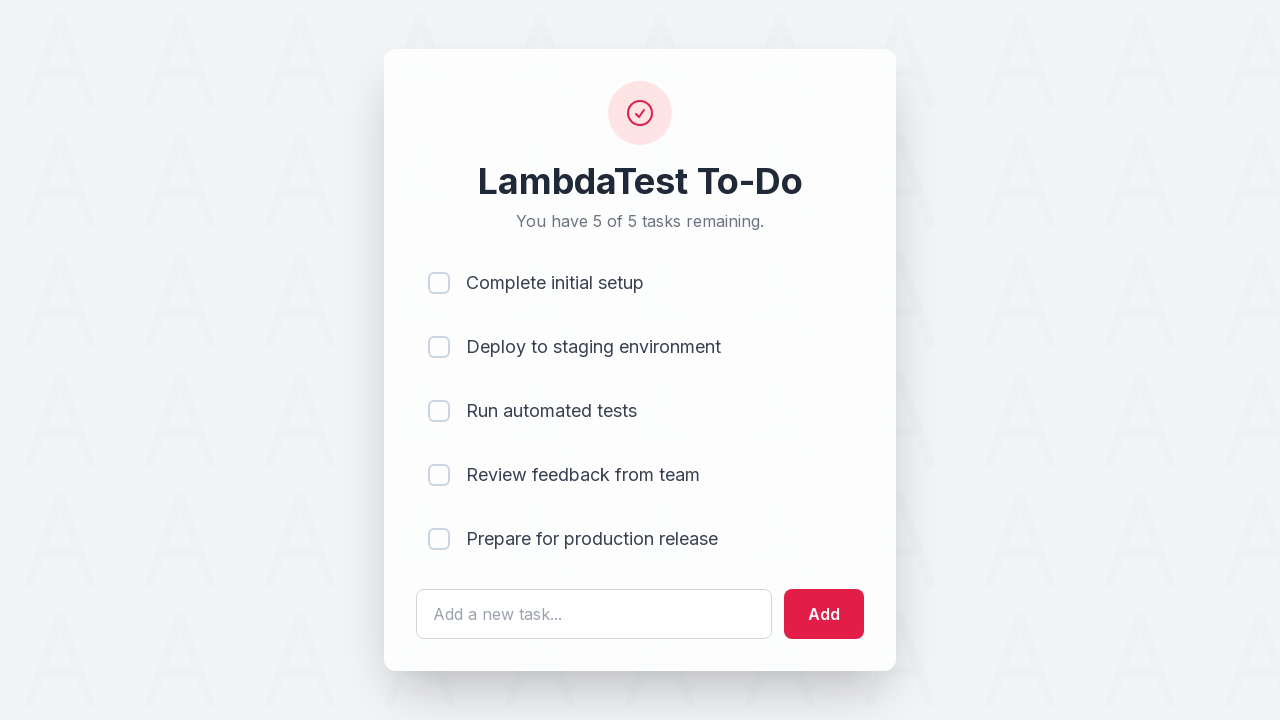

Waited for todo text input field to load
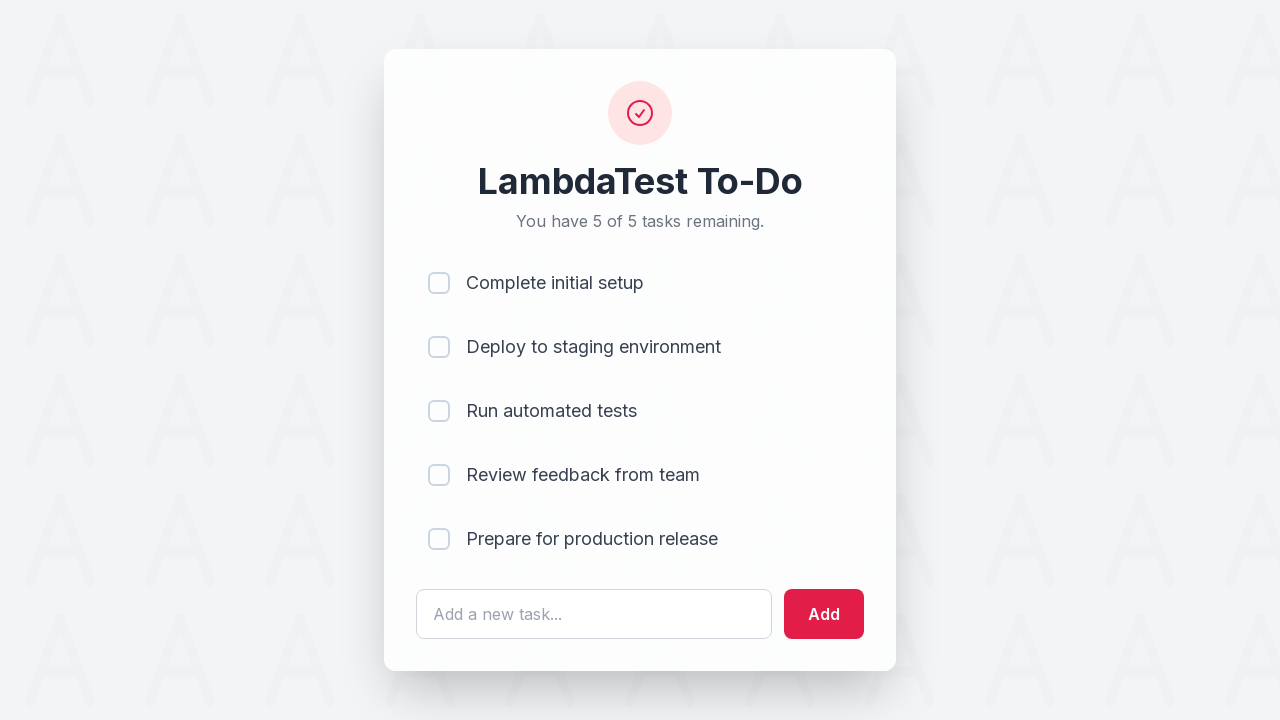

Located the todo text input field
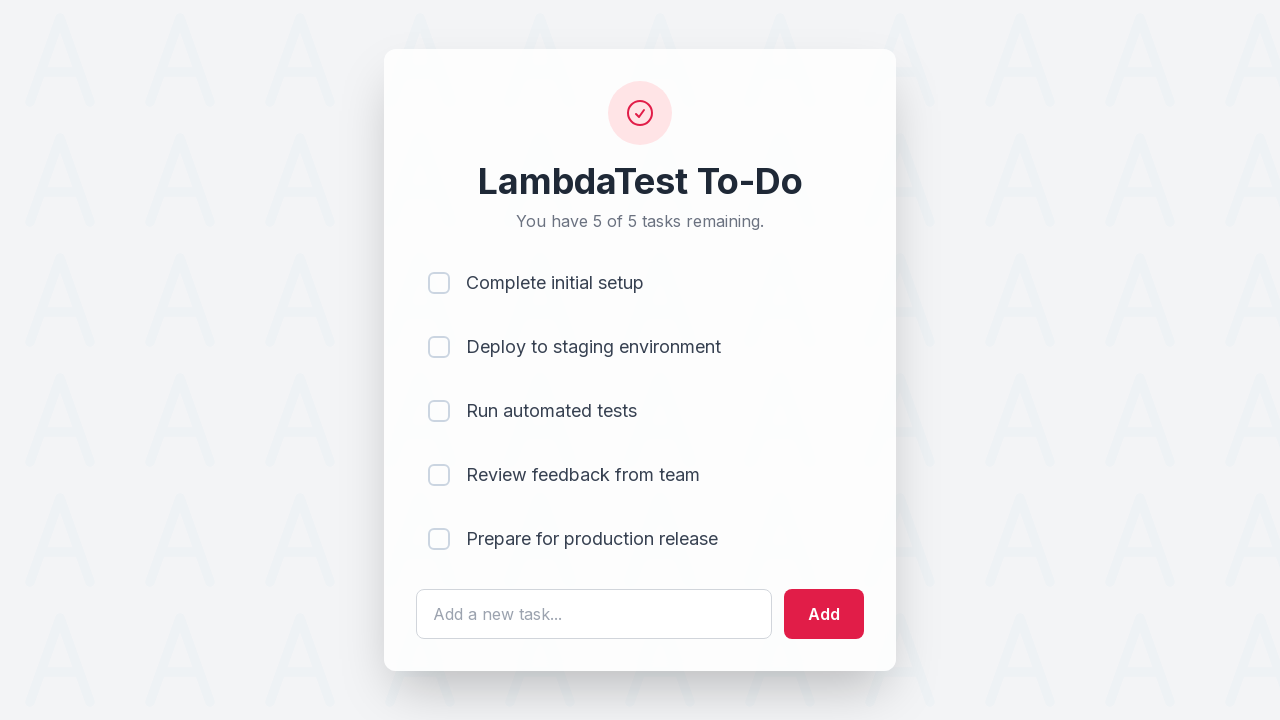

Clicked on todo text field to add item 1 at (594, 614) on #sampletodotext
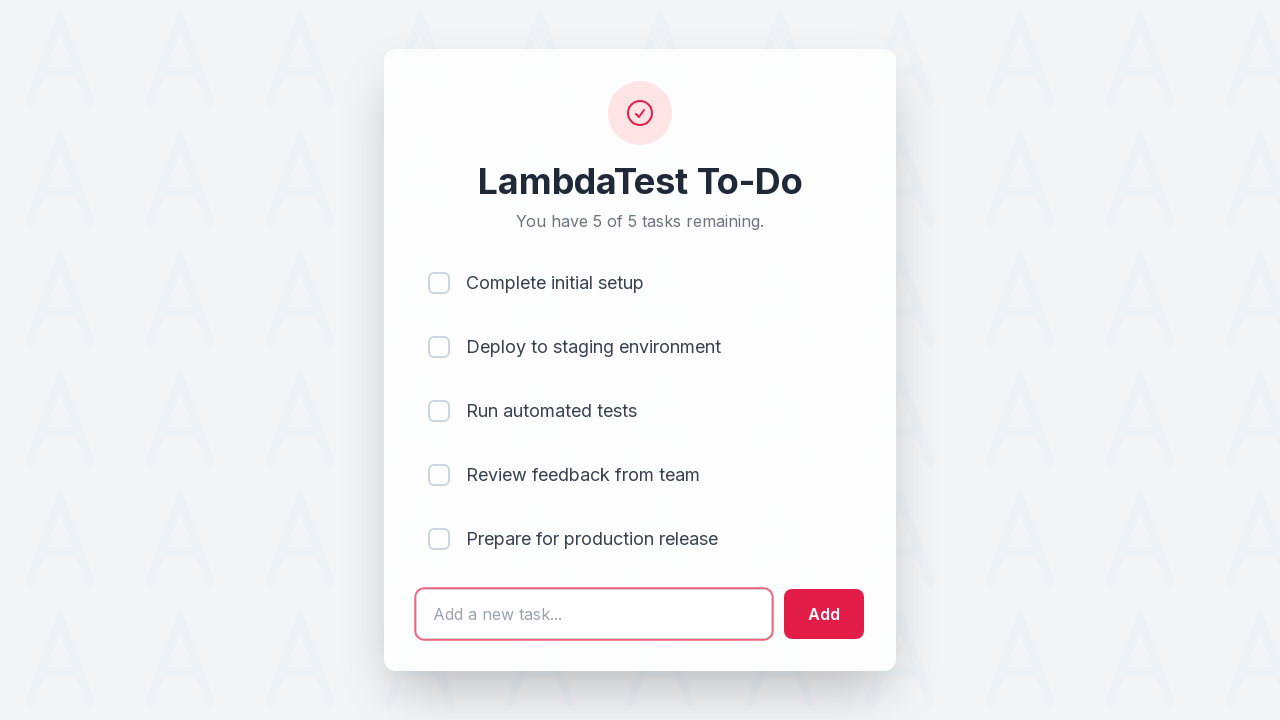

Filled text field with 'Adding a new item 1' on #sampletodotext
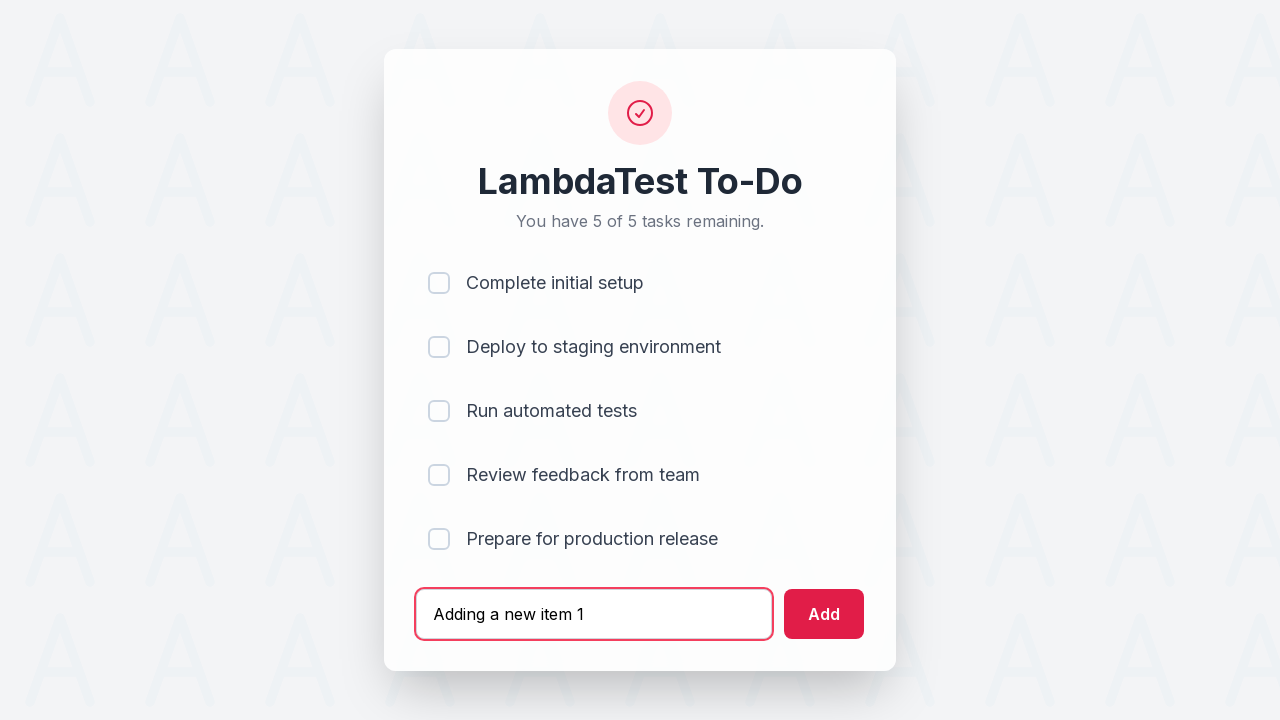

Pressed Enter to add item 1 to the list on #sampletodotext
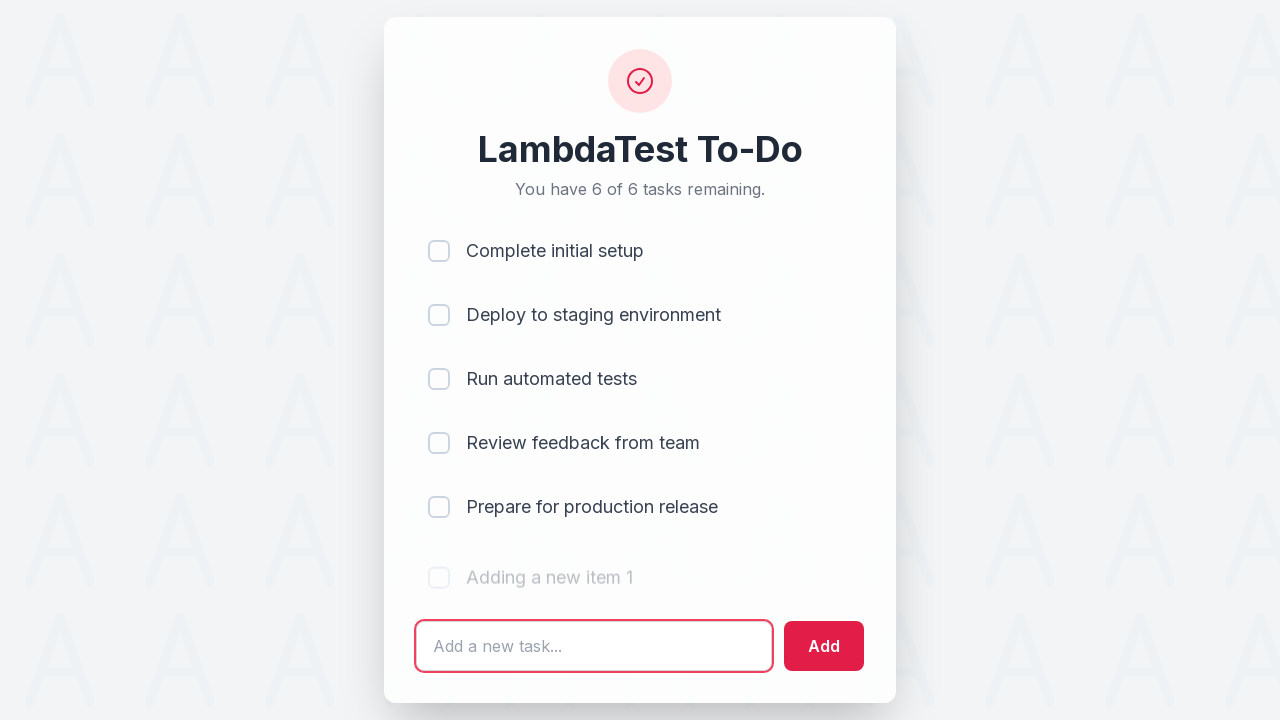

Waited 500ms for item to be added
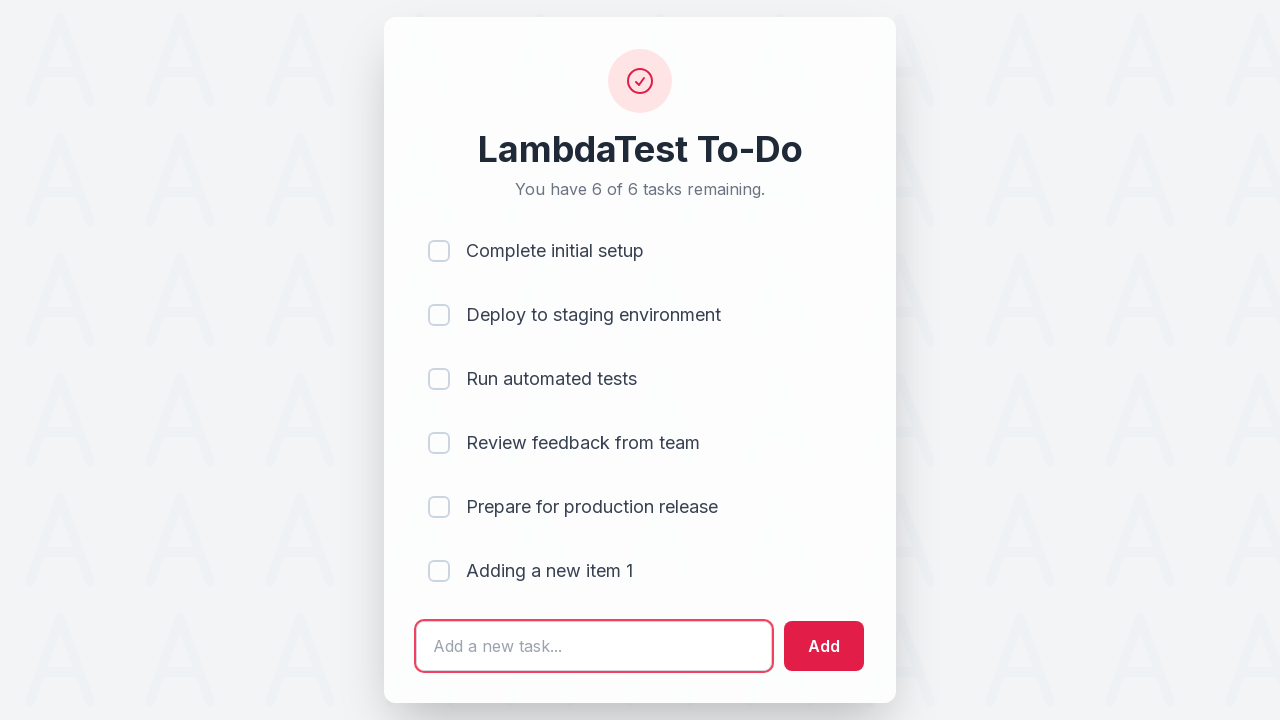

Clicked on todo text field to add item 2 at (594, 646) on #sampletodotext
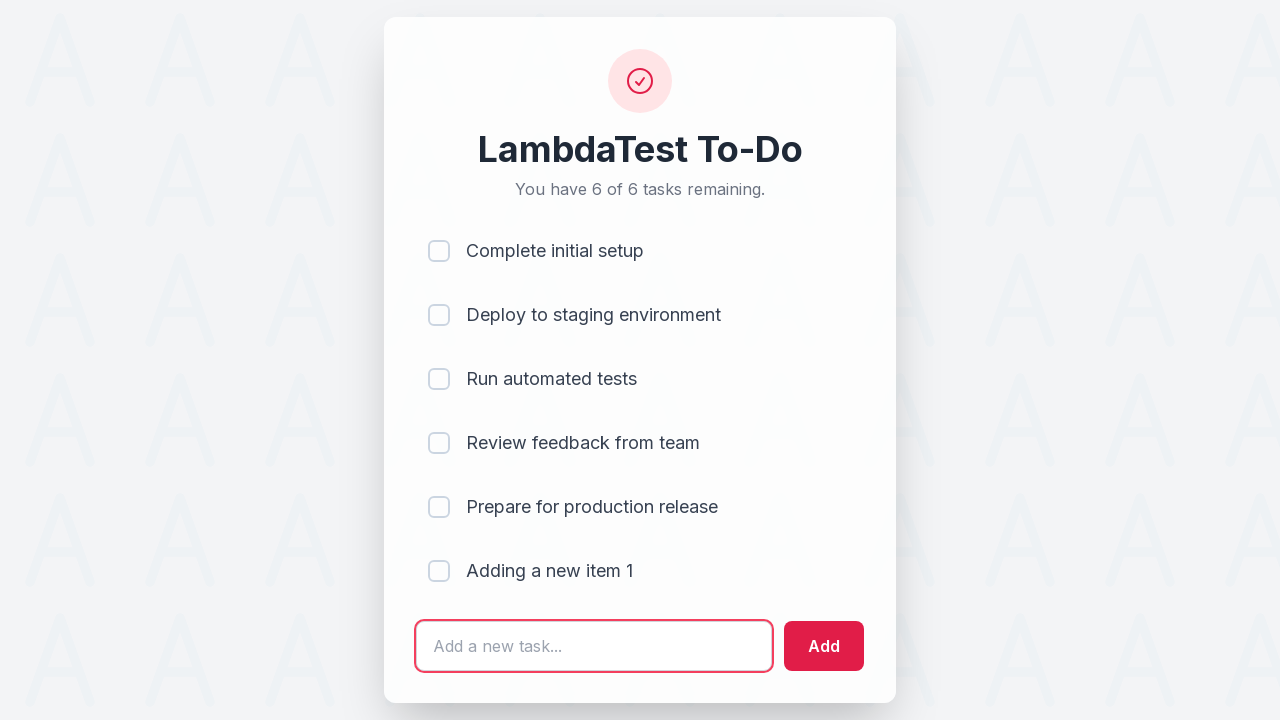

Filled text field with 'Adding a new item 2' on #sampletodotext
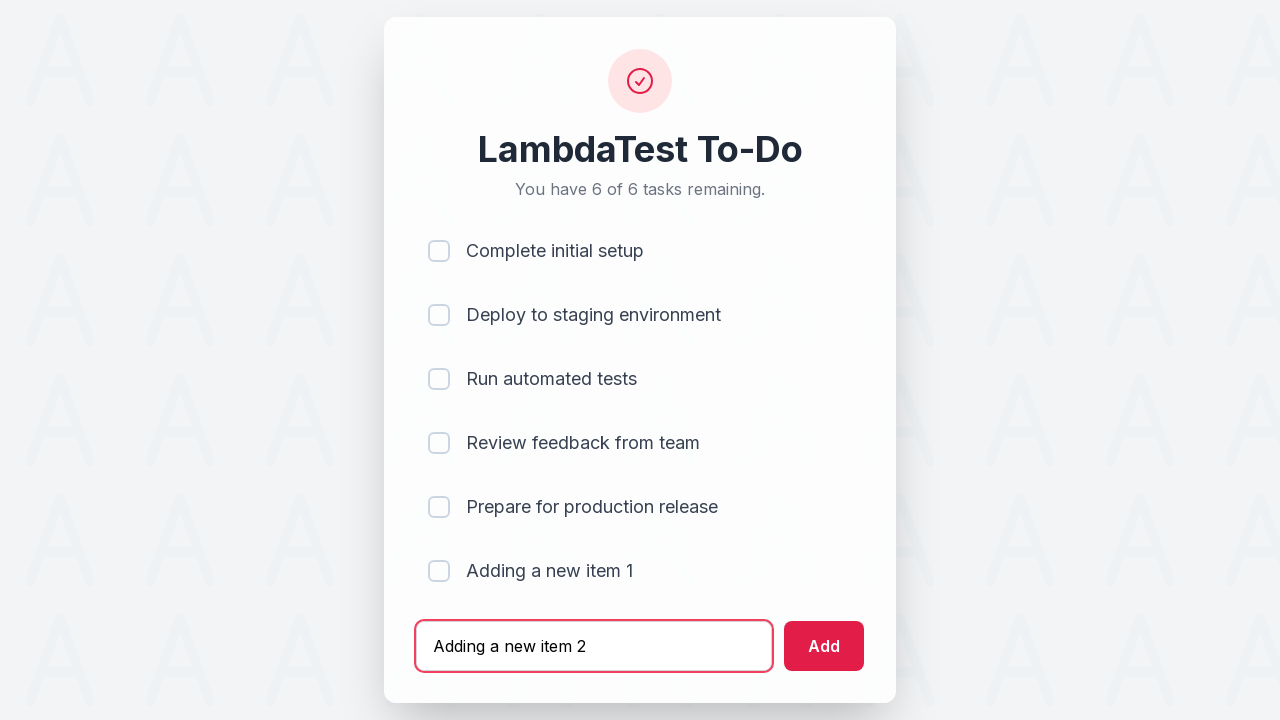

Pressed Enter to add item 2 to the list on #sampletodotext
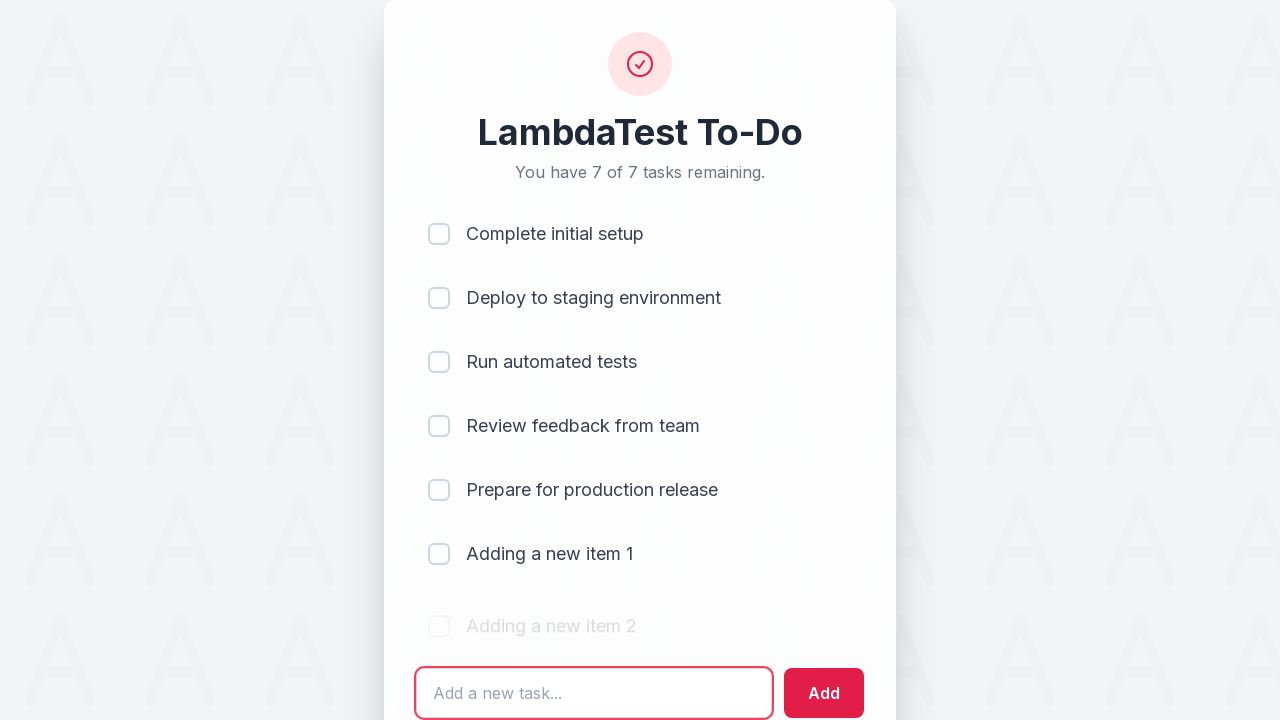

Waited 500ms for item to be added
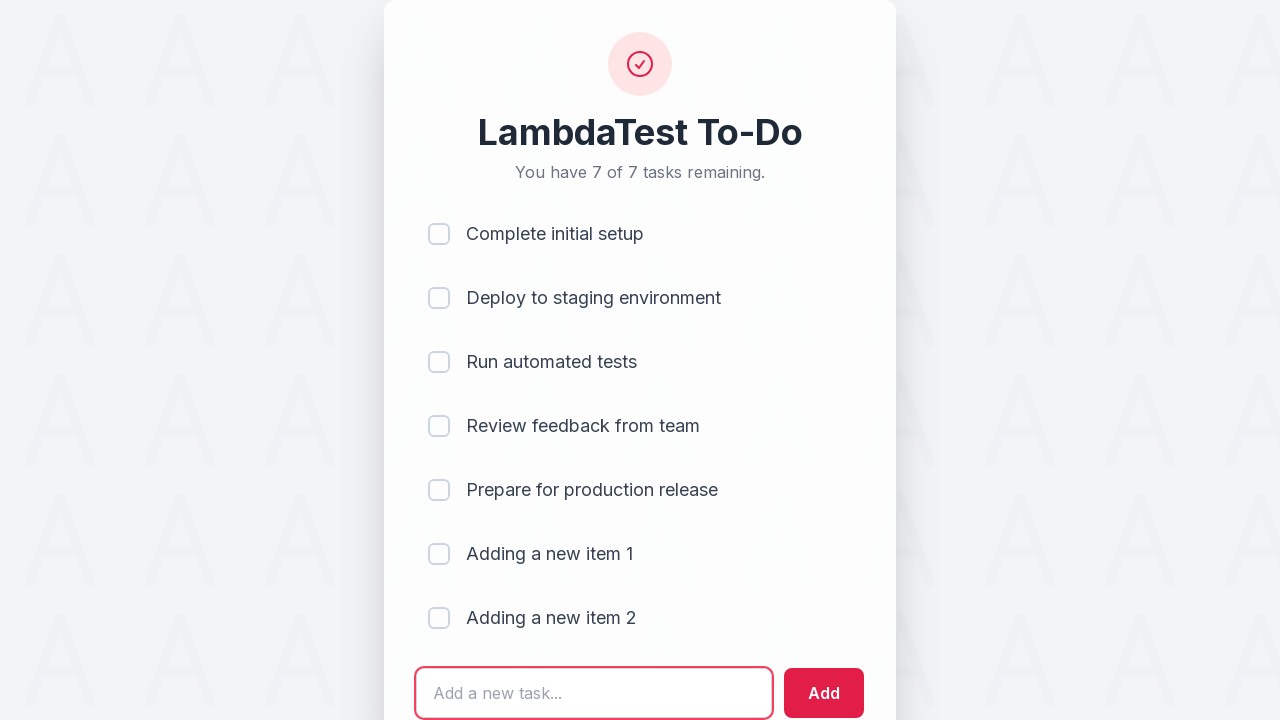

Clicked on todo text field to add item 3 at (594, 693) on #sampletodotext
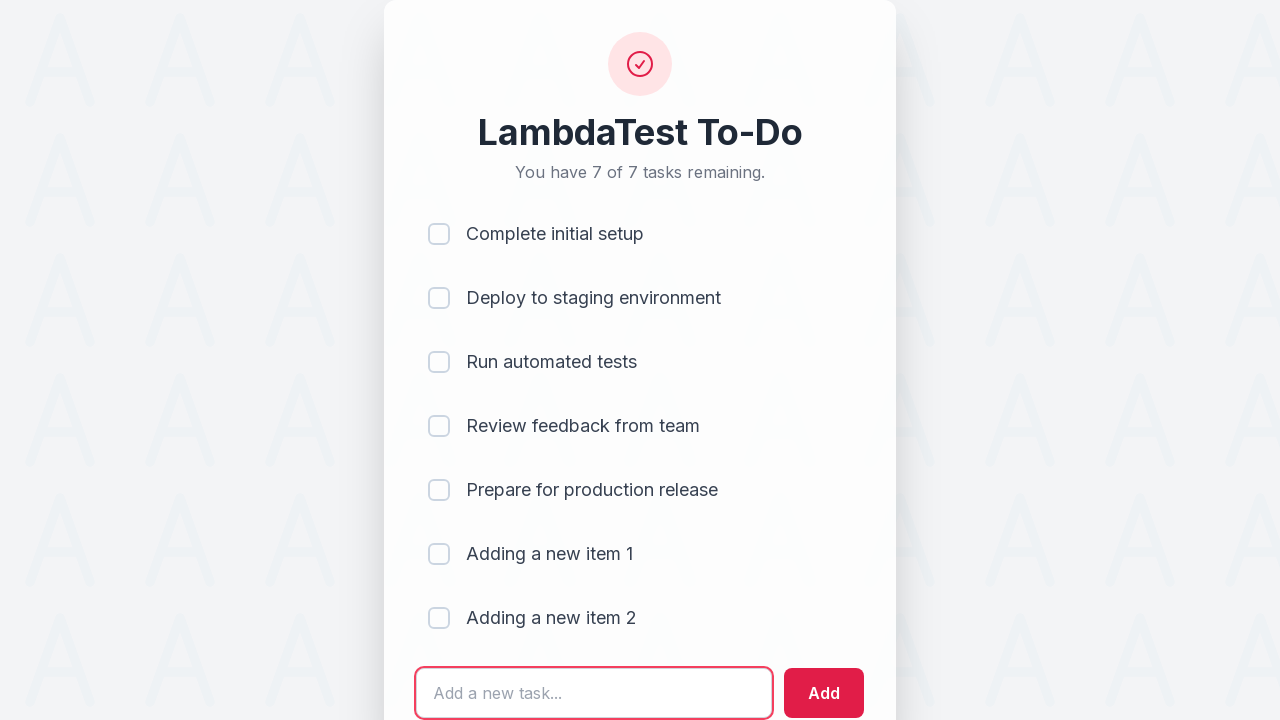

Filled text field with 'Adding a new item 3' on #sampletodotext
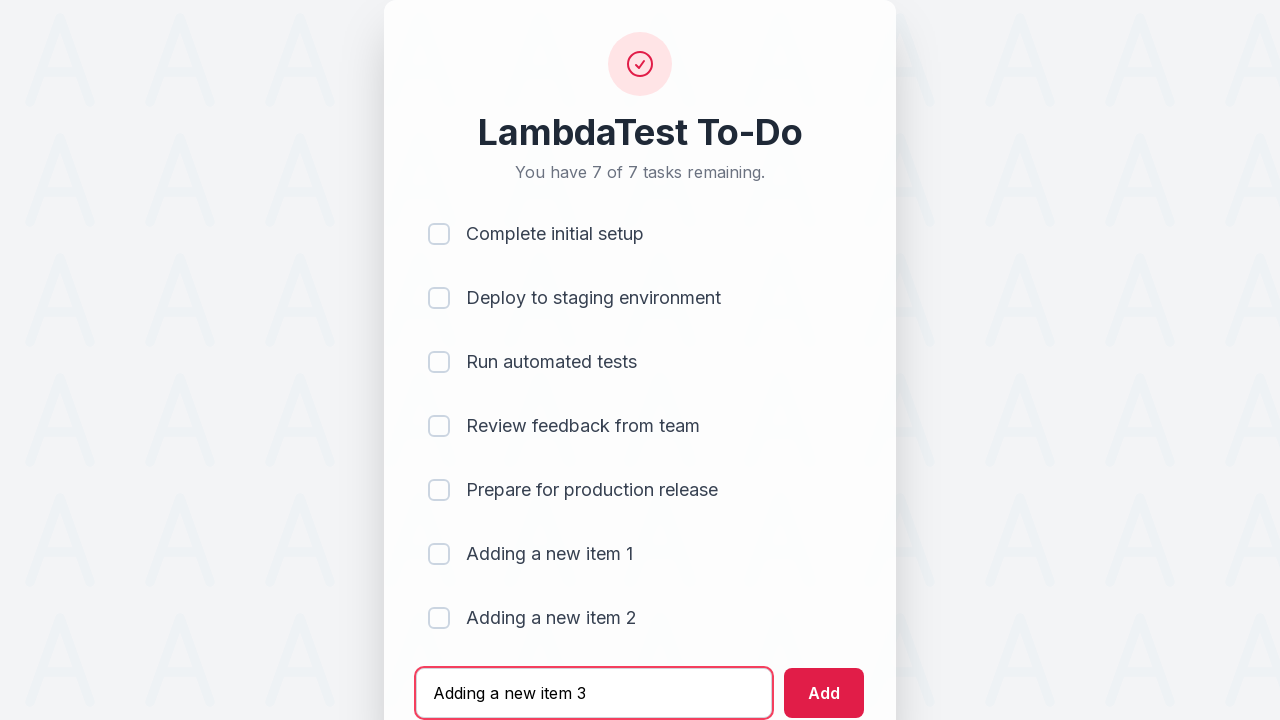

Pressed Enter to add item 3 to the list on #sampletodotext
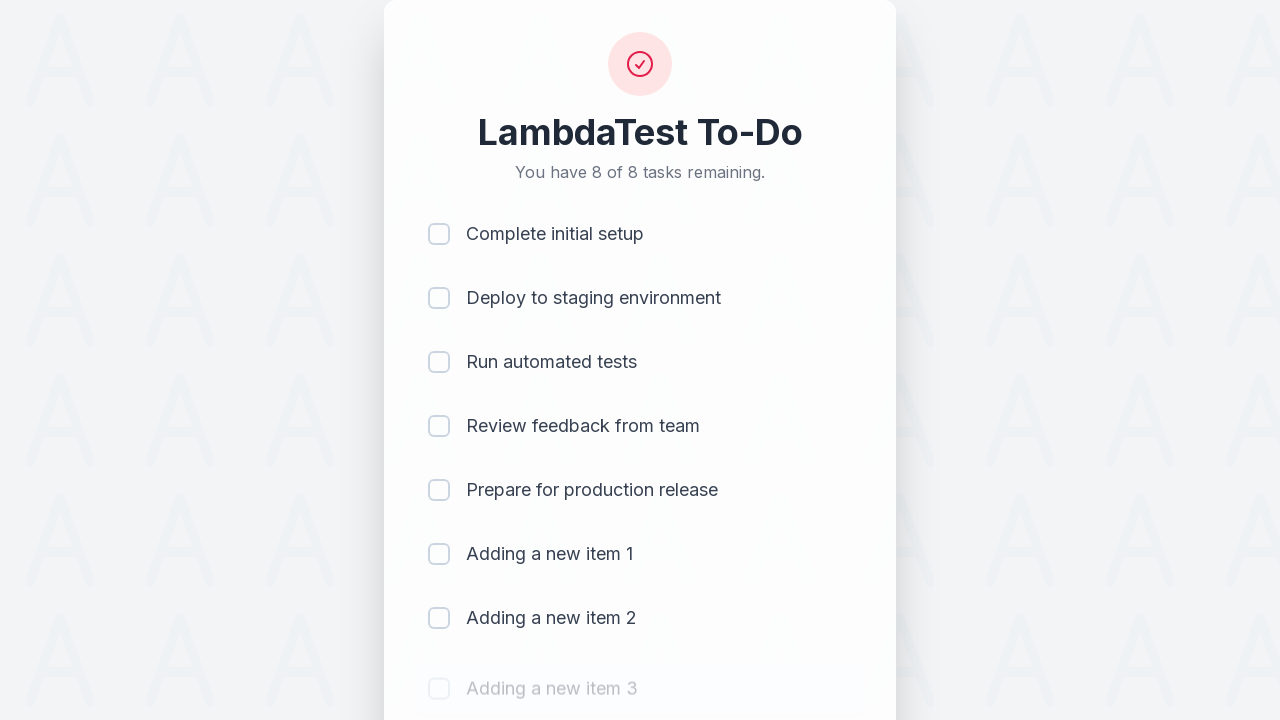

Waited 500ms for item to be added
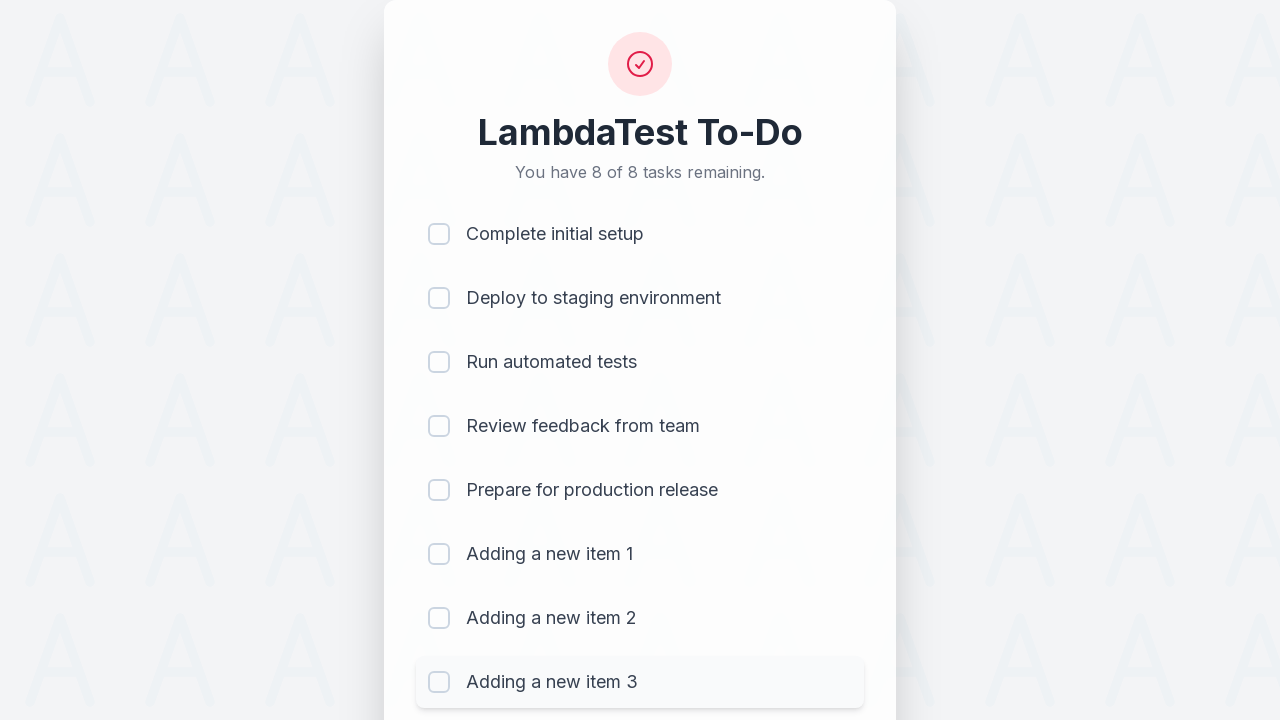

Clicked on todo text field to add item 4 at (594, 663) on #sampletodotext
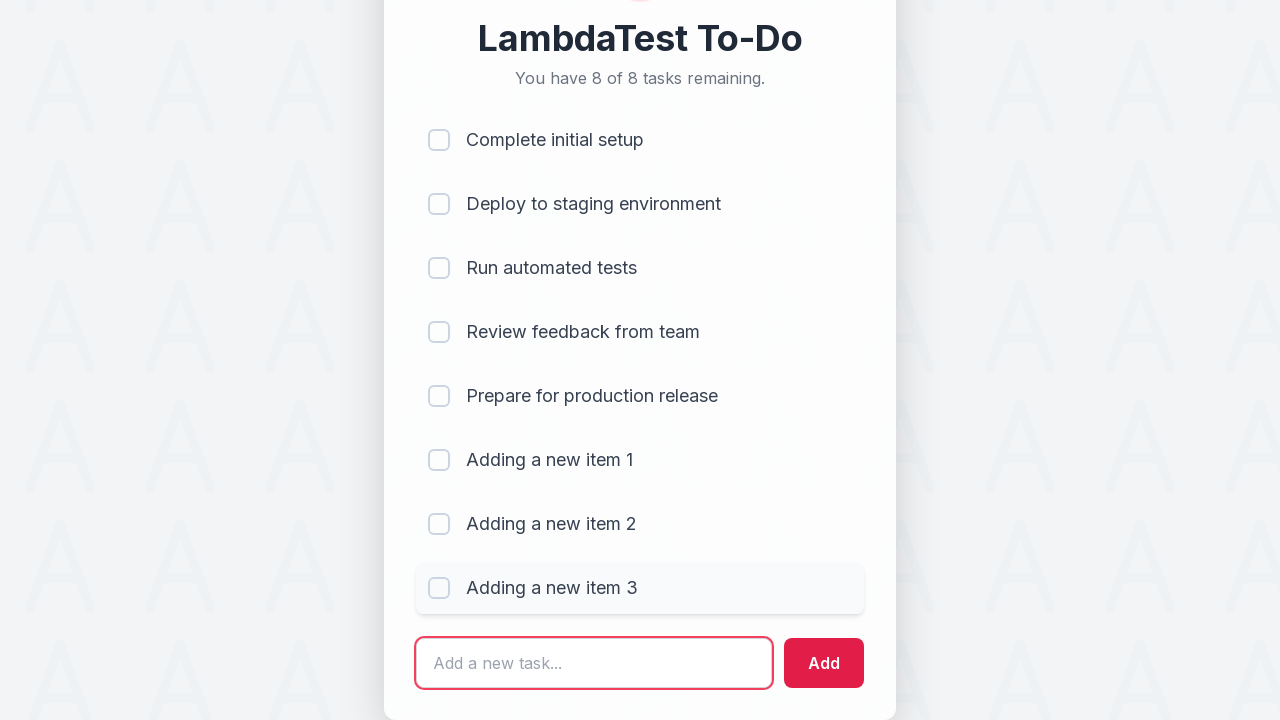

Filled text field with 'Adding a new item 4' on #sampletodotext
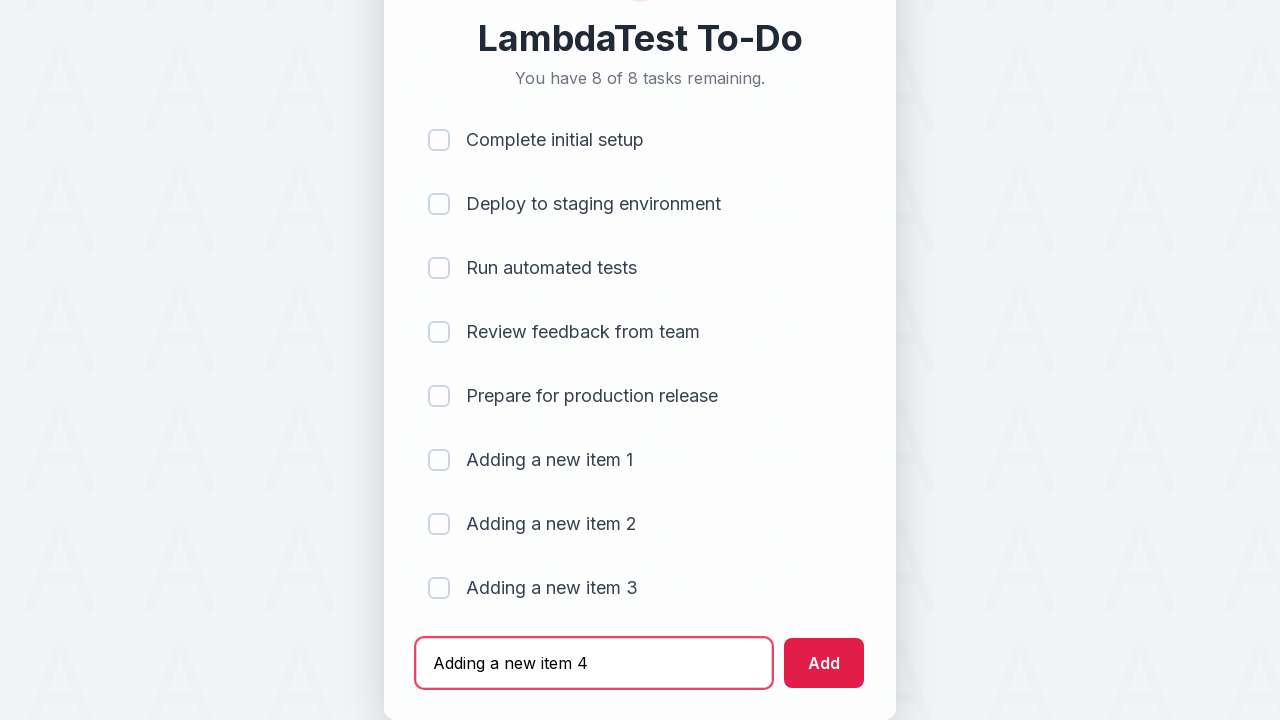

Pressed Enter to add item 4 to the list on #sampletodotext
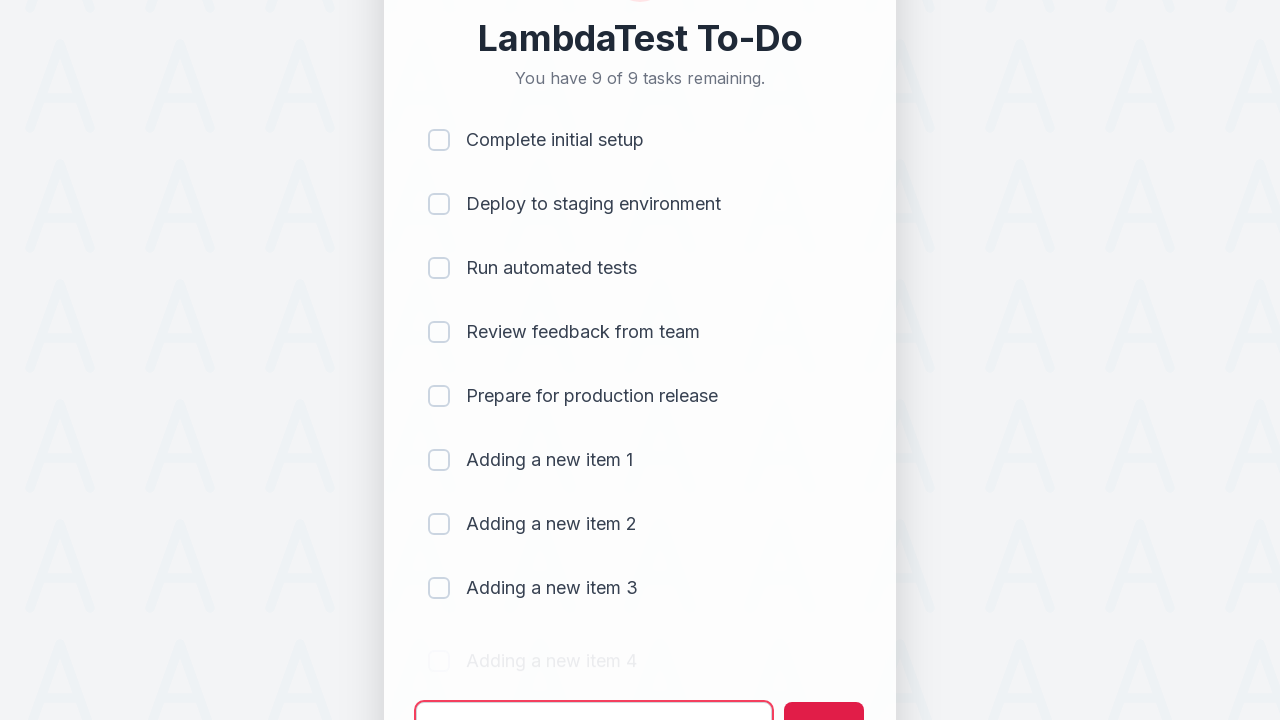

Waited 500ms for item to be added
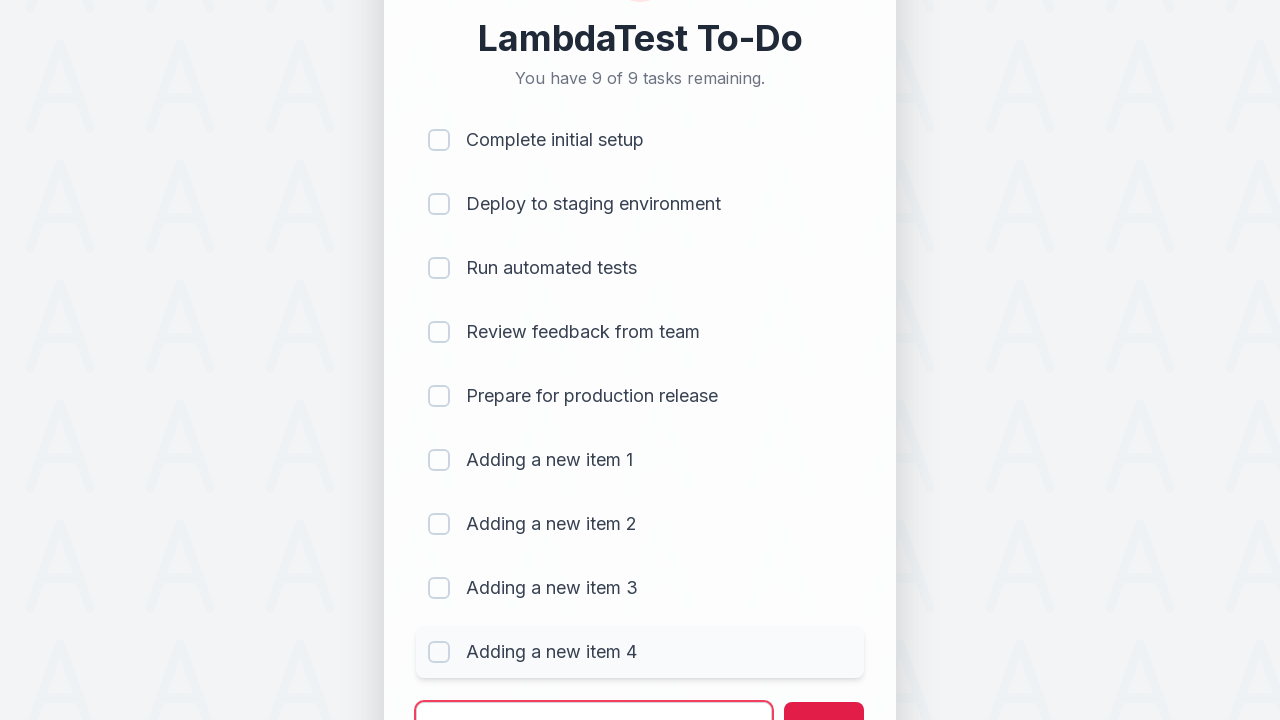

Clicked on todo text field to add item 5 at (594, 695) on #sampletodotext
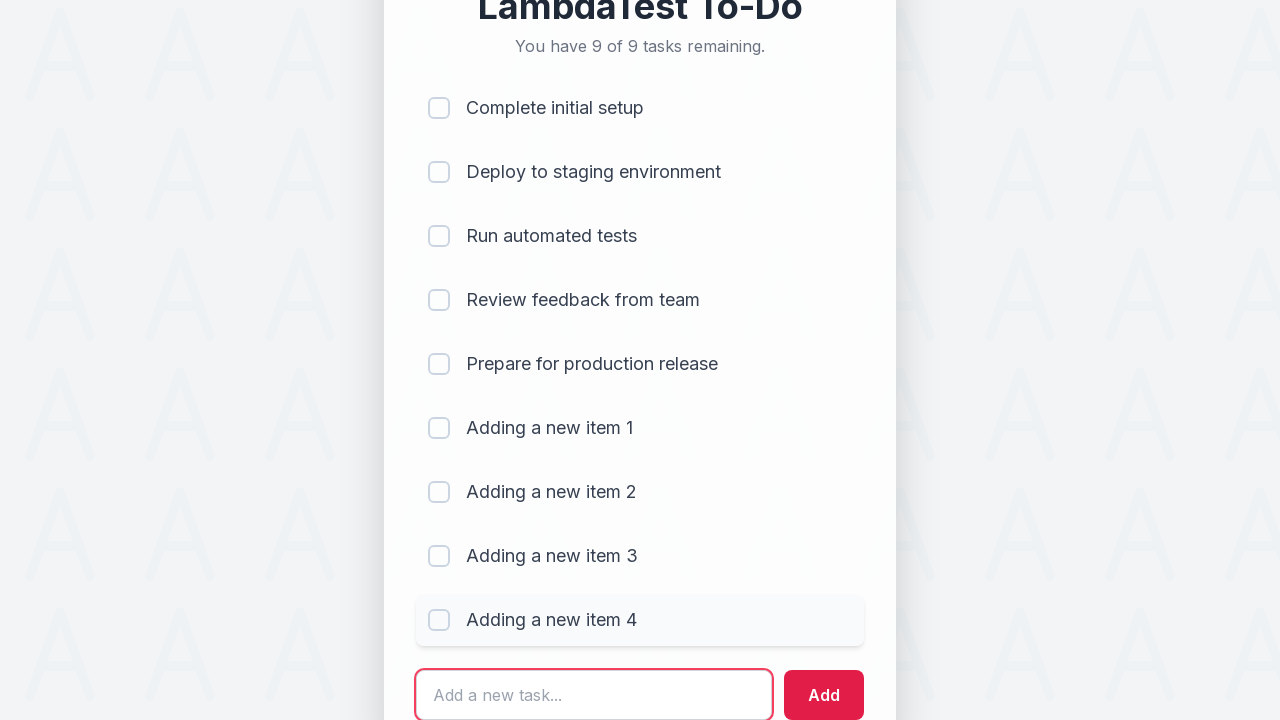

Filled text field with 'Adding a new item 5' on #sampletodotext
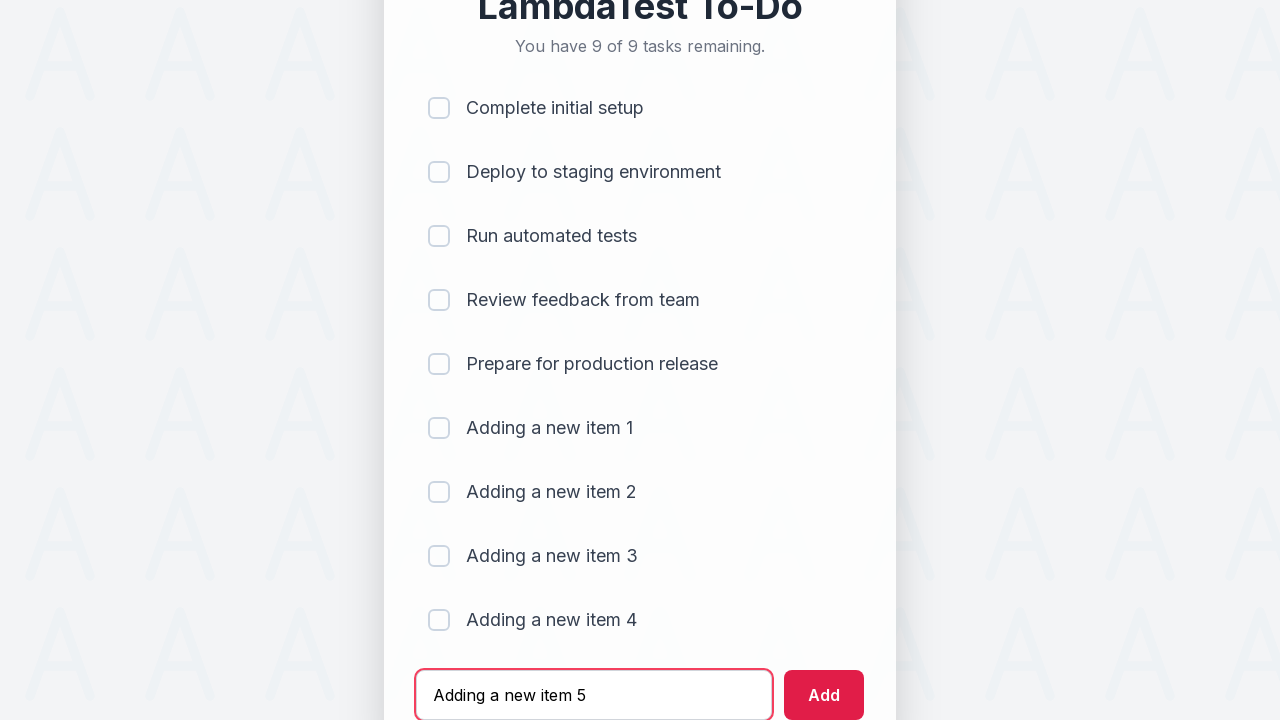

Pressed Enter to add item 5 to the list on #sampletodotext
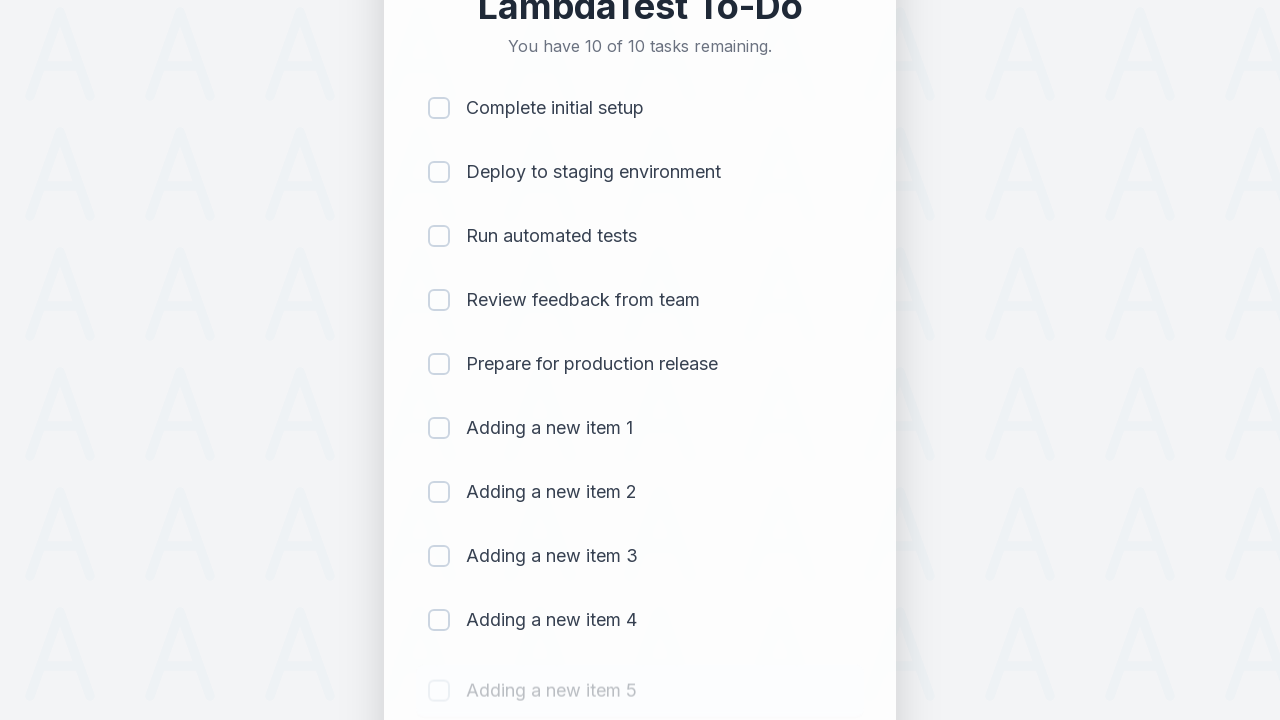

Waited 500ms for item to be added
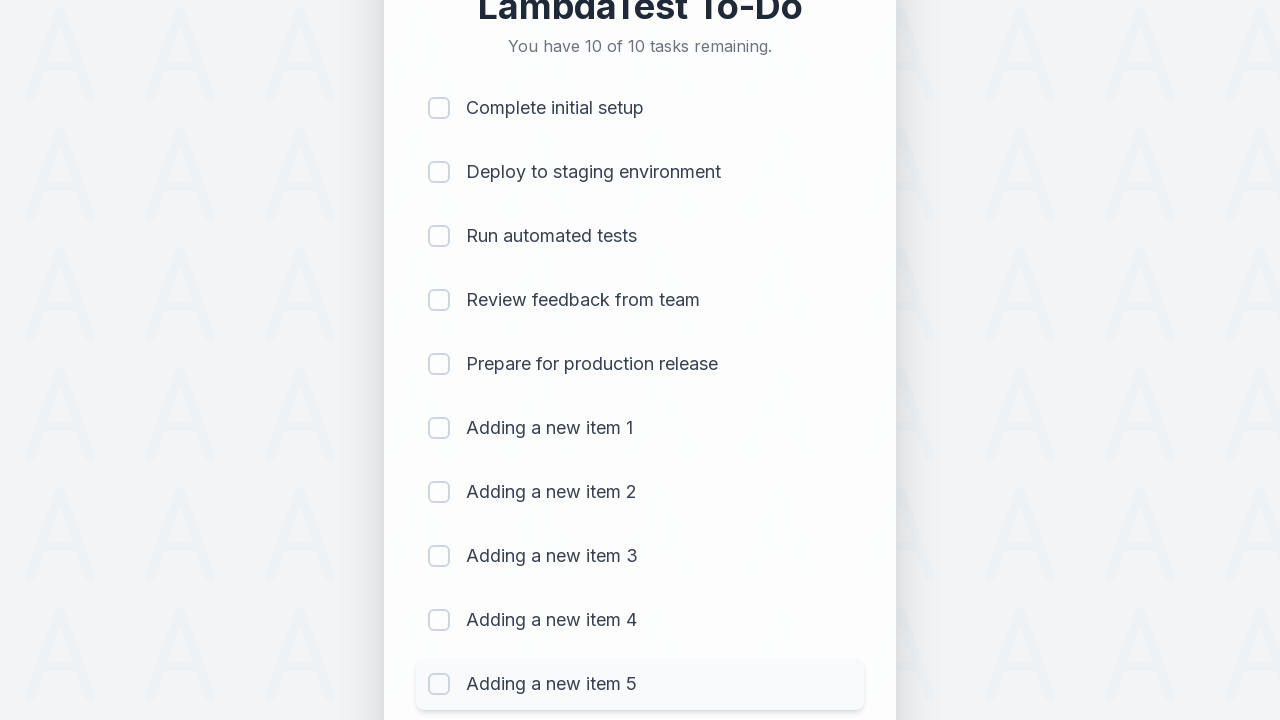

Clicked checkbox 1 to mark item as completed at (439, 108) on (//input[@type='checkbox'])[1]
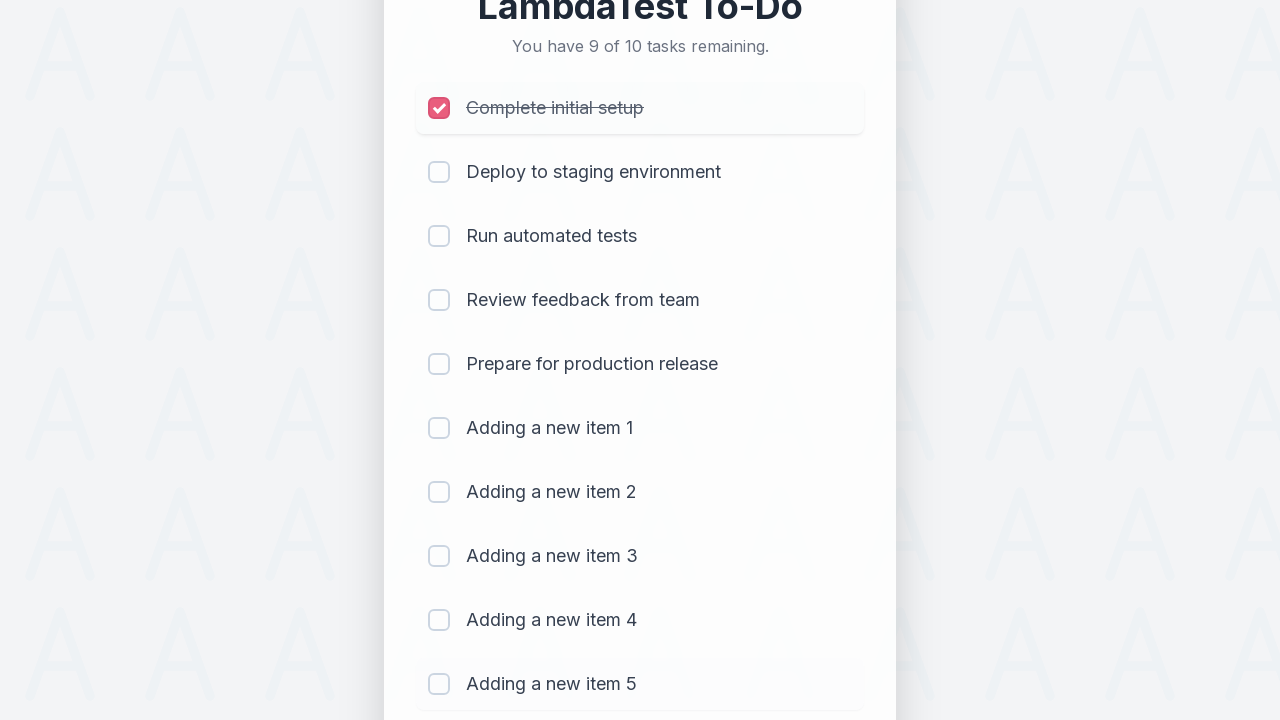

Waited 300ms for checkbox state to update
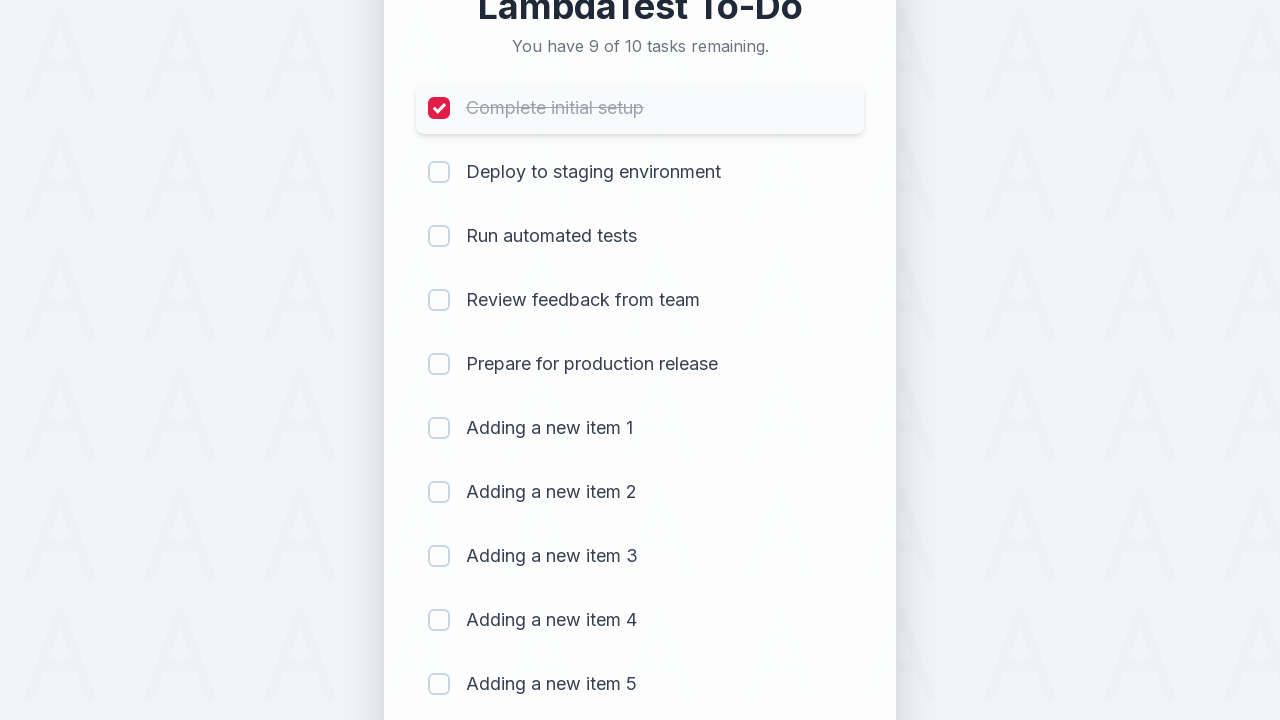

Clicked checkbox 2 to mark item as completed at (439, 172) on (//input[@type='checkbox'])[2]
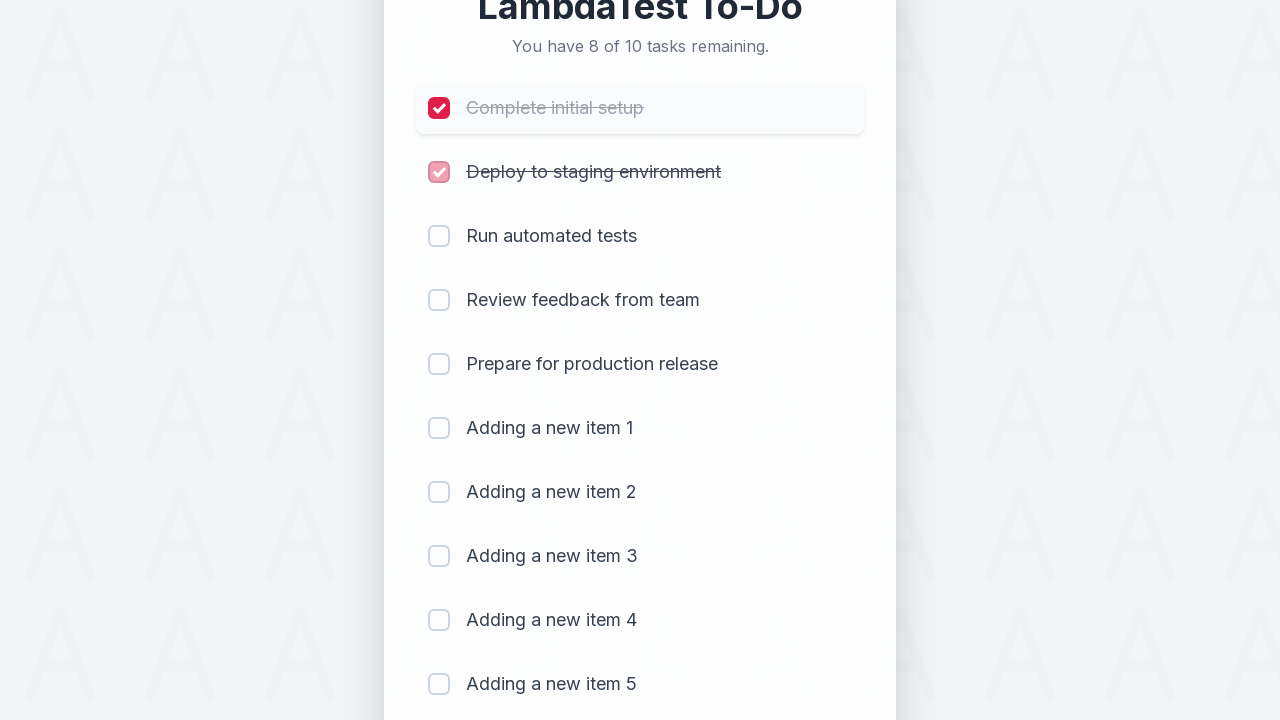

Waited 300ms for checkbox state to update
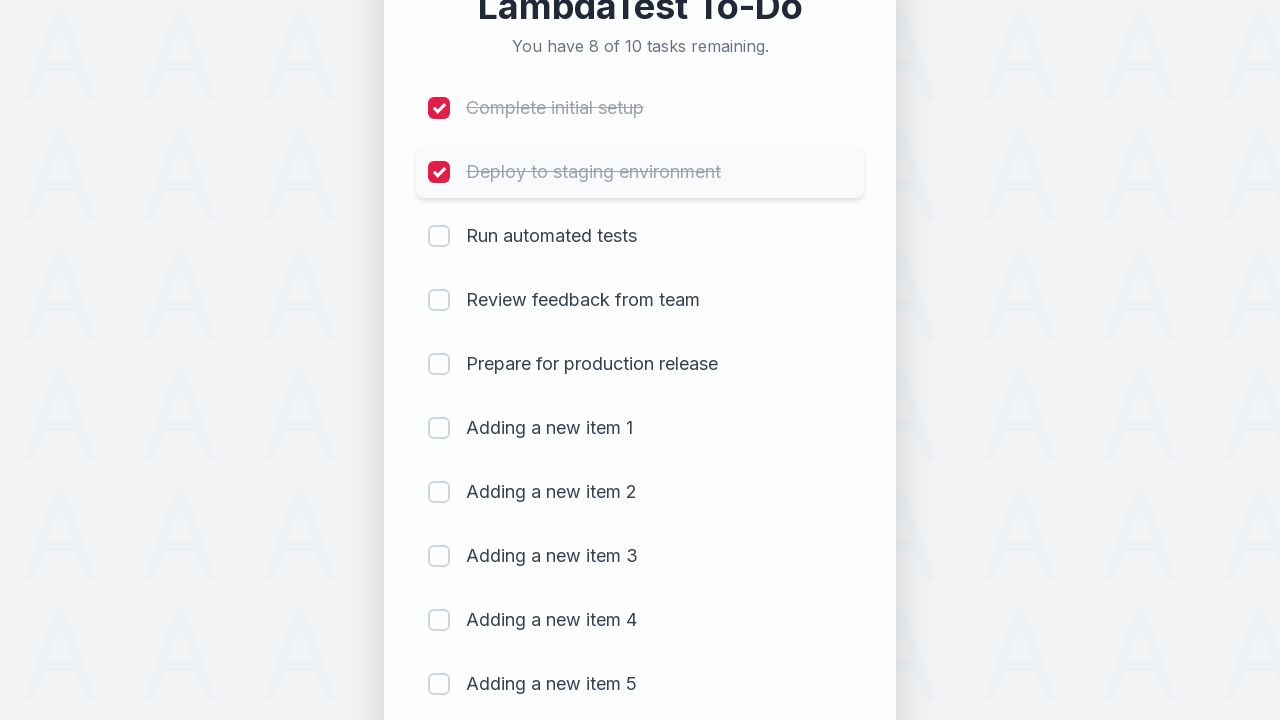

Clicked checkbox 3 to mark item as completed at (439, 236) on (//input[@type='checkbox'])[3]
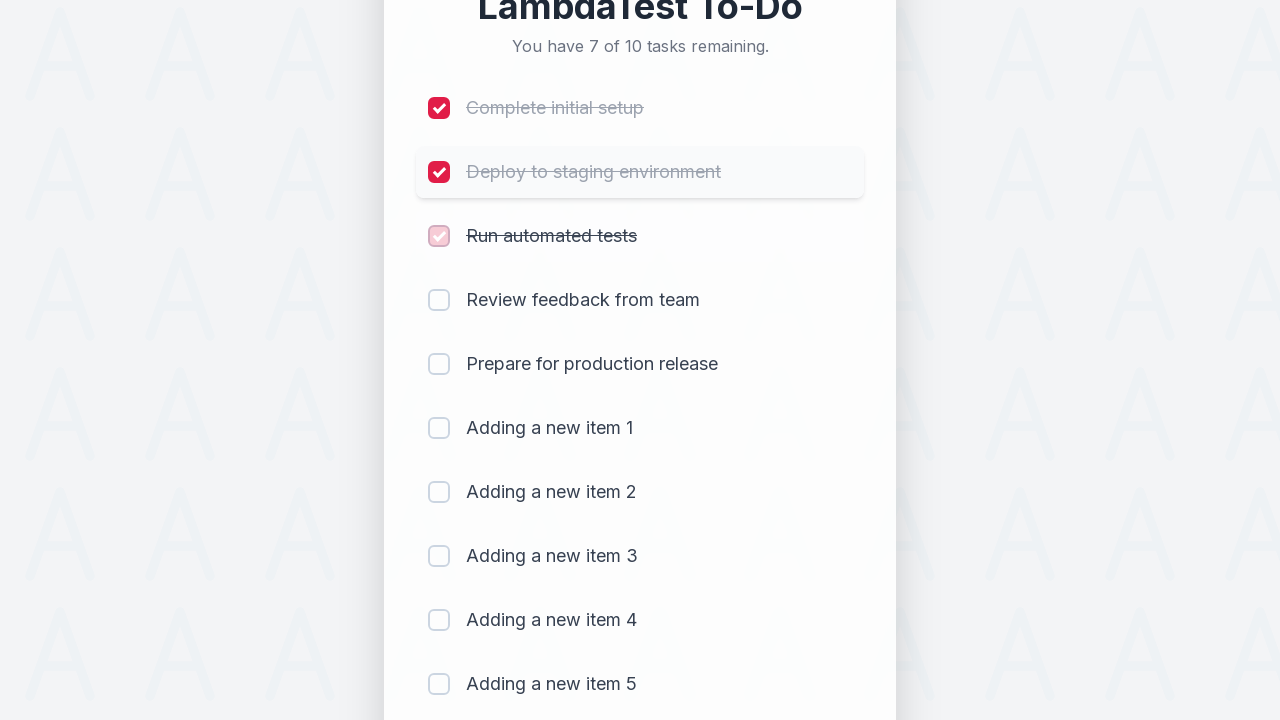

Waited 300ms for checkbox state to update
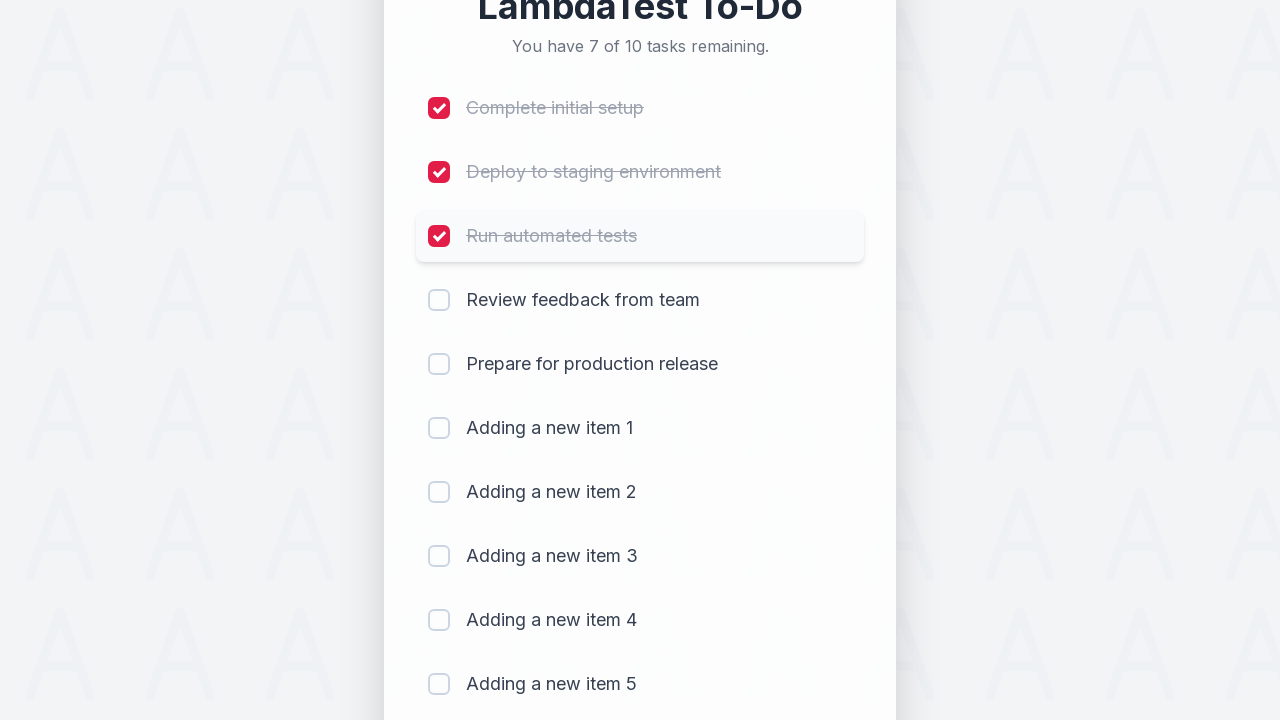

Clicked checkbox 4 to mark item as completed at (439, 300) on (//input[@type='checkbox'])[4]
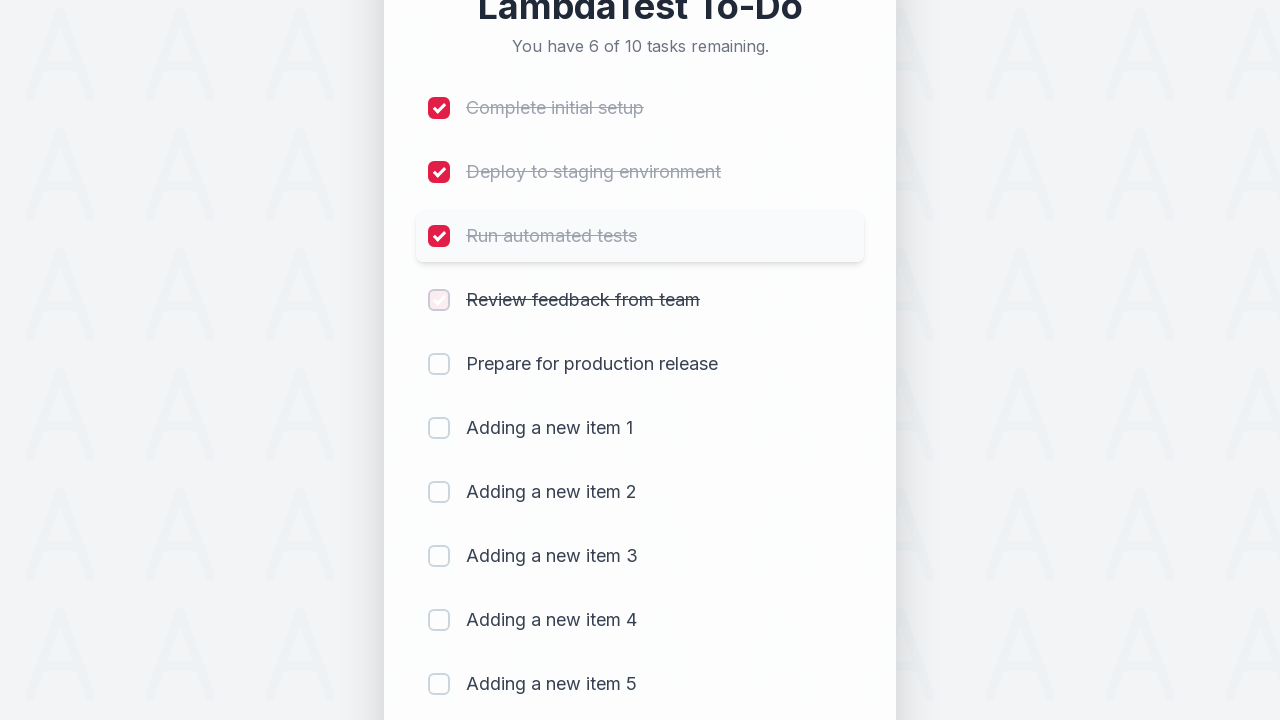

Waited 300ms for checkbox state to update
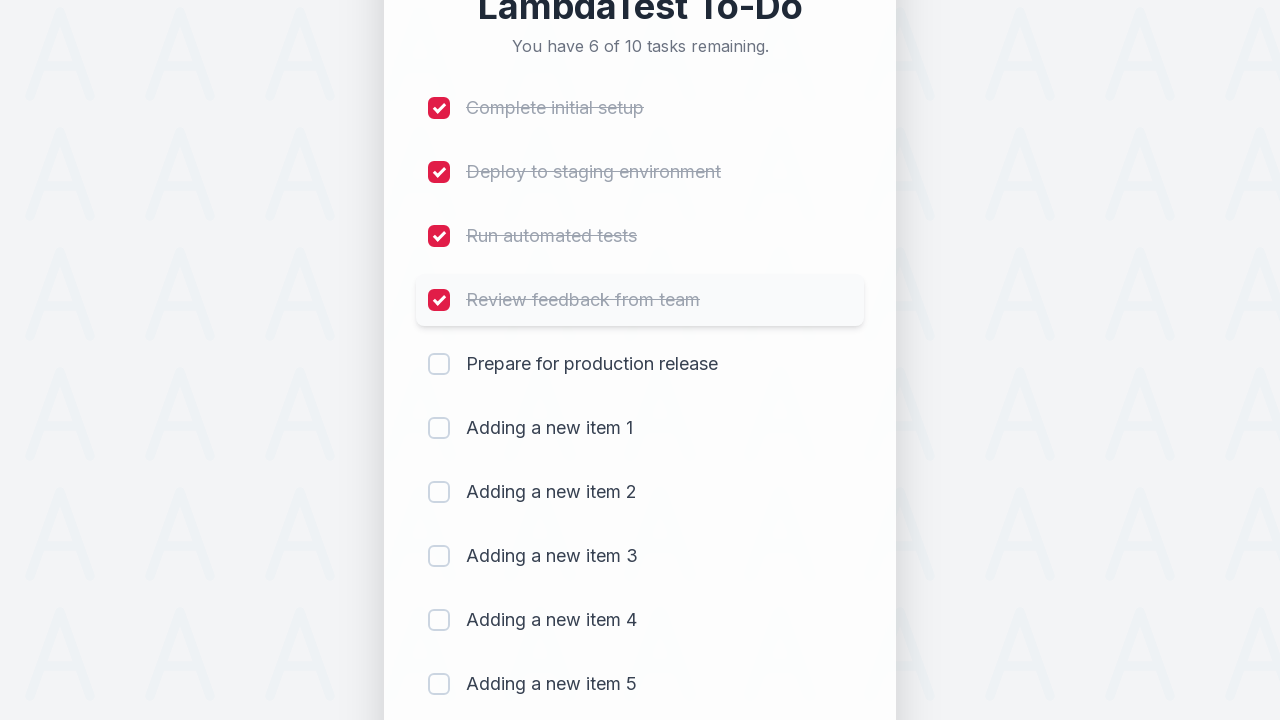

Clicked checkbox 5 to mark item as completed at (439, 364) on (//input[@type='checkbox'])[5]
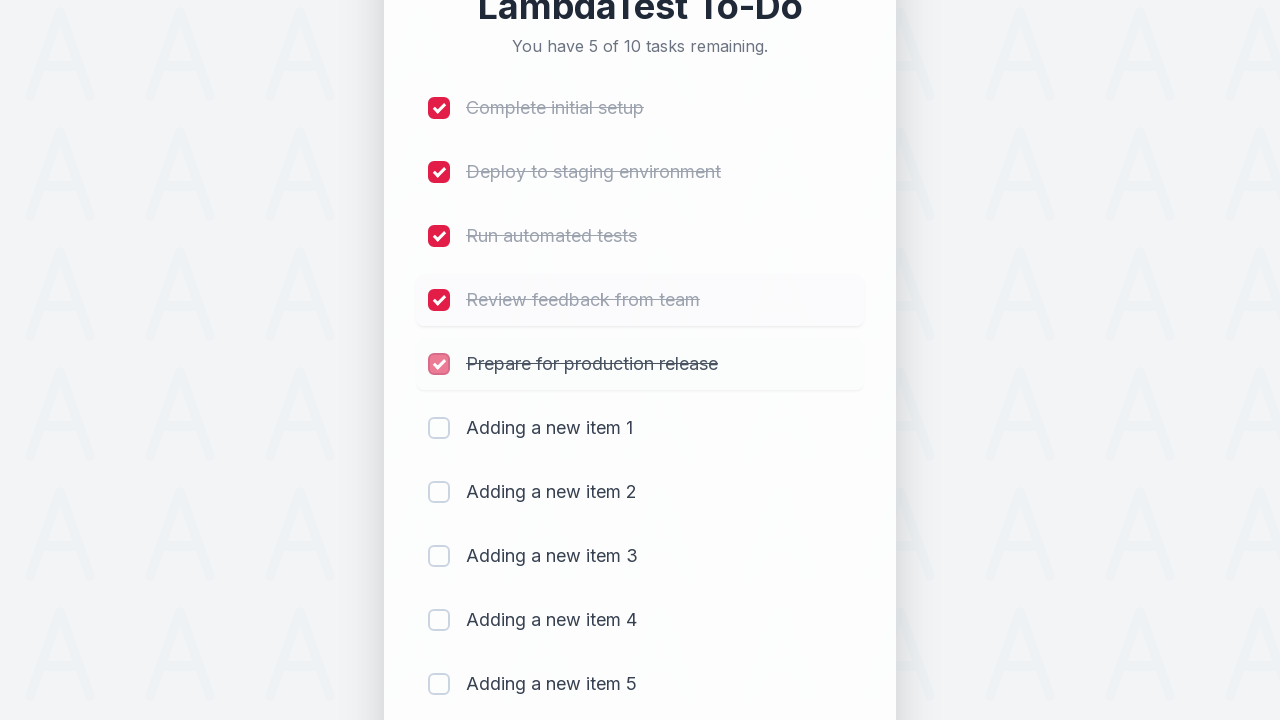

Waited 300ms for checkbox state to update
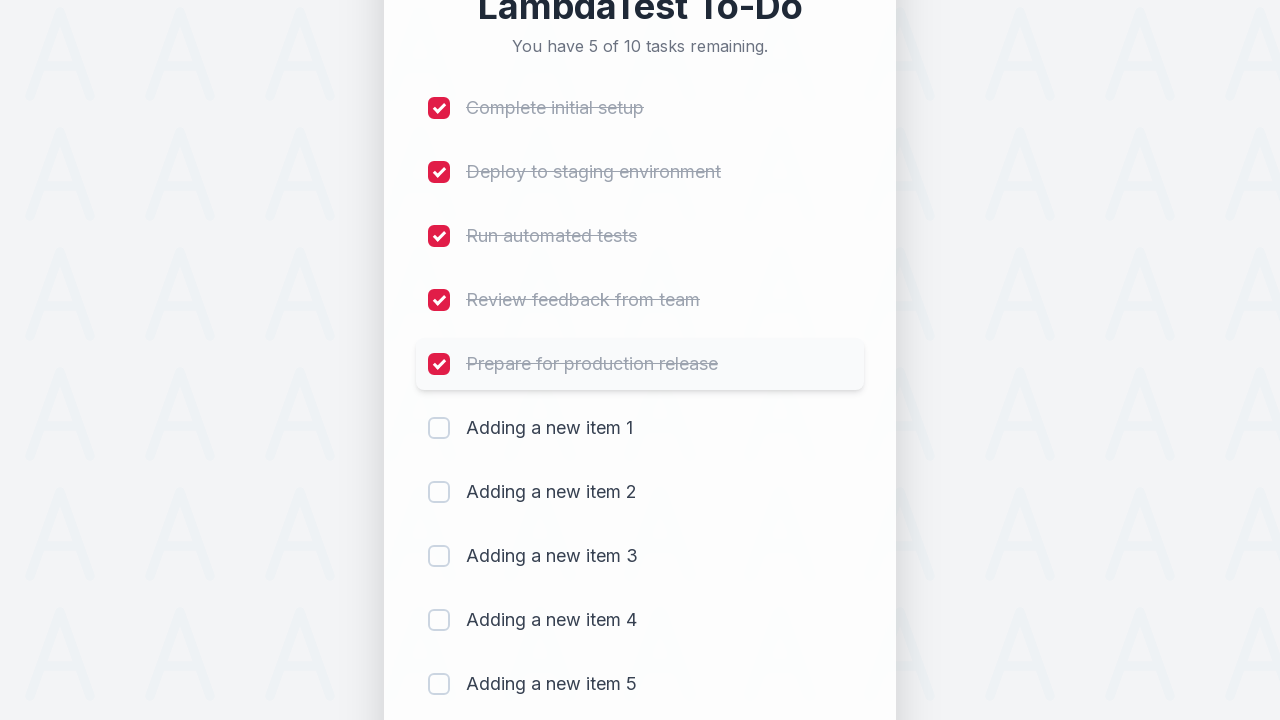

Clicked checkbox 6 to mark item as completed at (439, 428) on (//input[@type='checkbox'])[6]
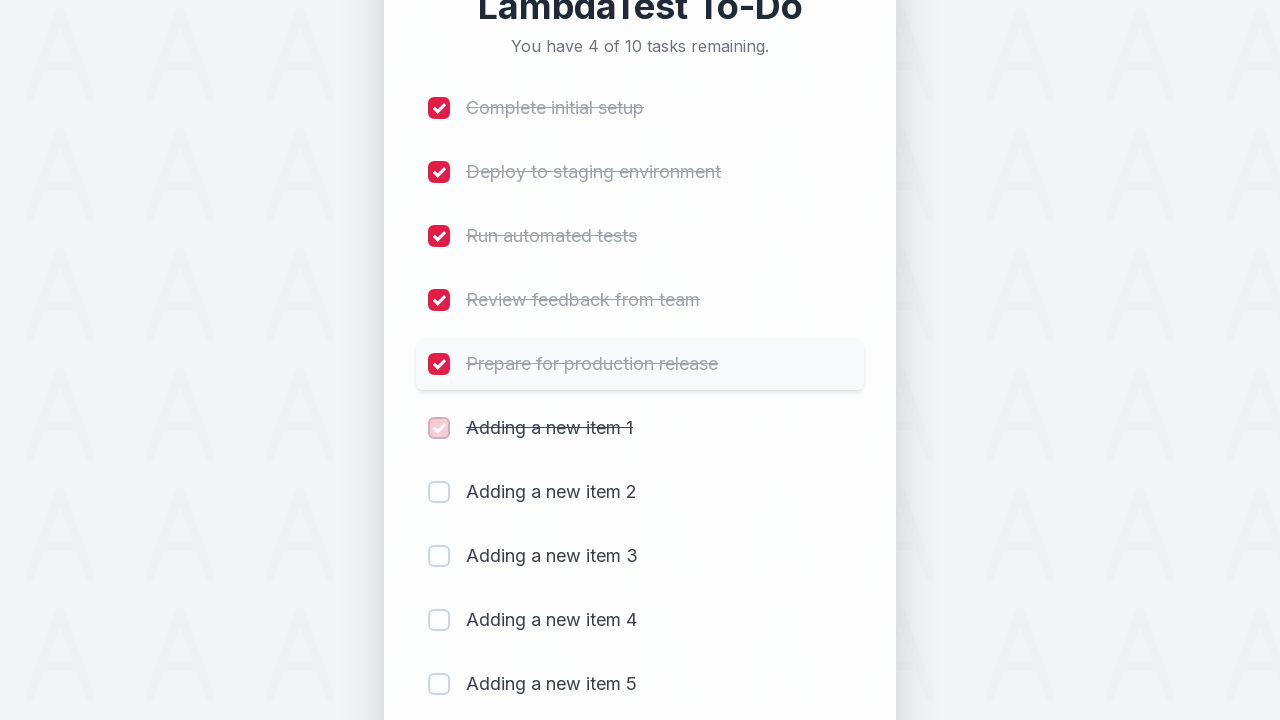

Waited 300ms for checkbox state to update
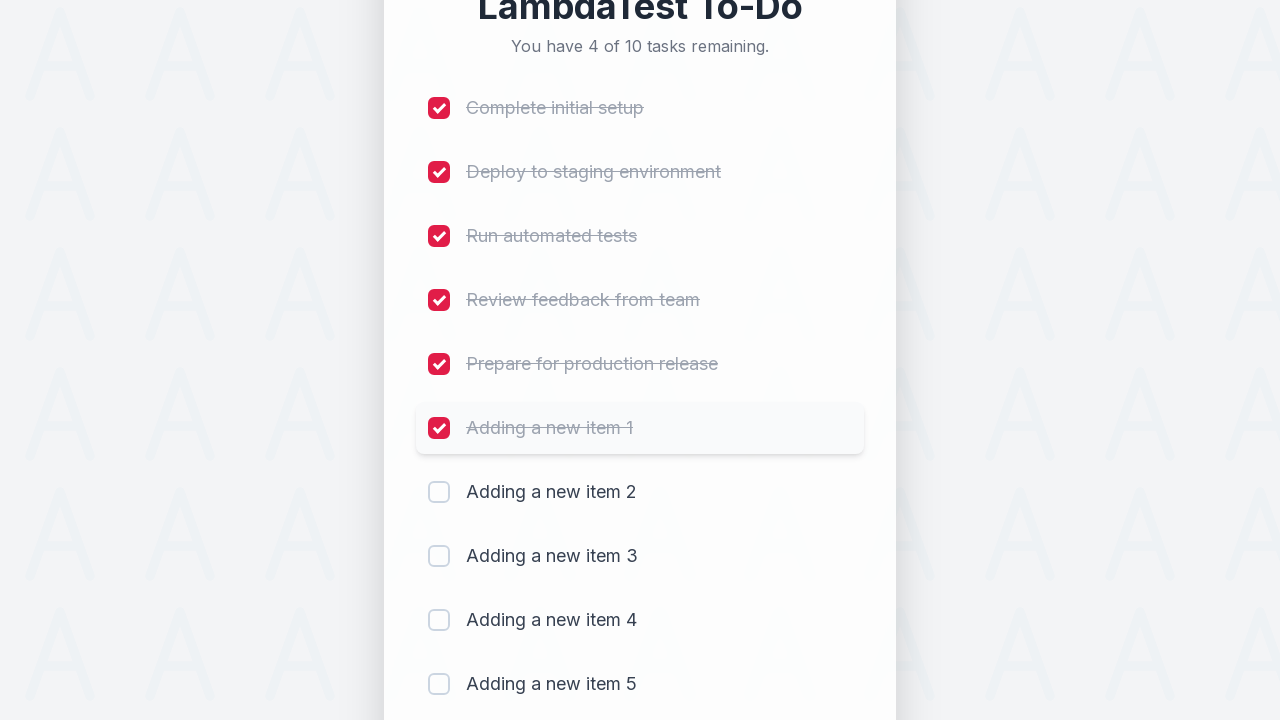

Clicked checkbox 7 to mark item as completed at (439, 492) on (//input[@type='checkbox'])[7]
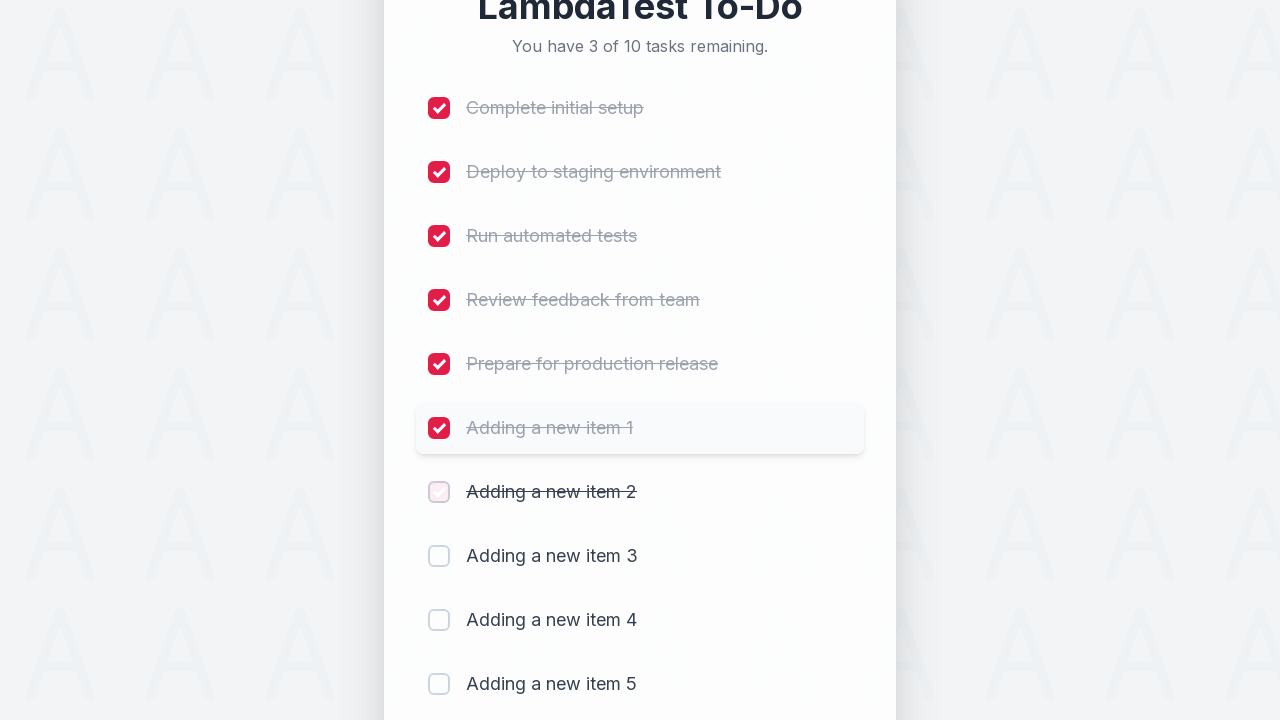

Waited 300ms for checkbox state to update
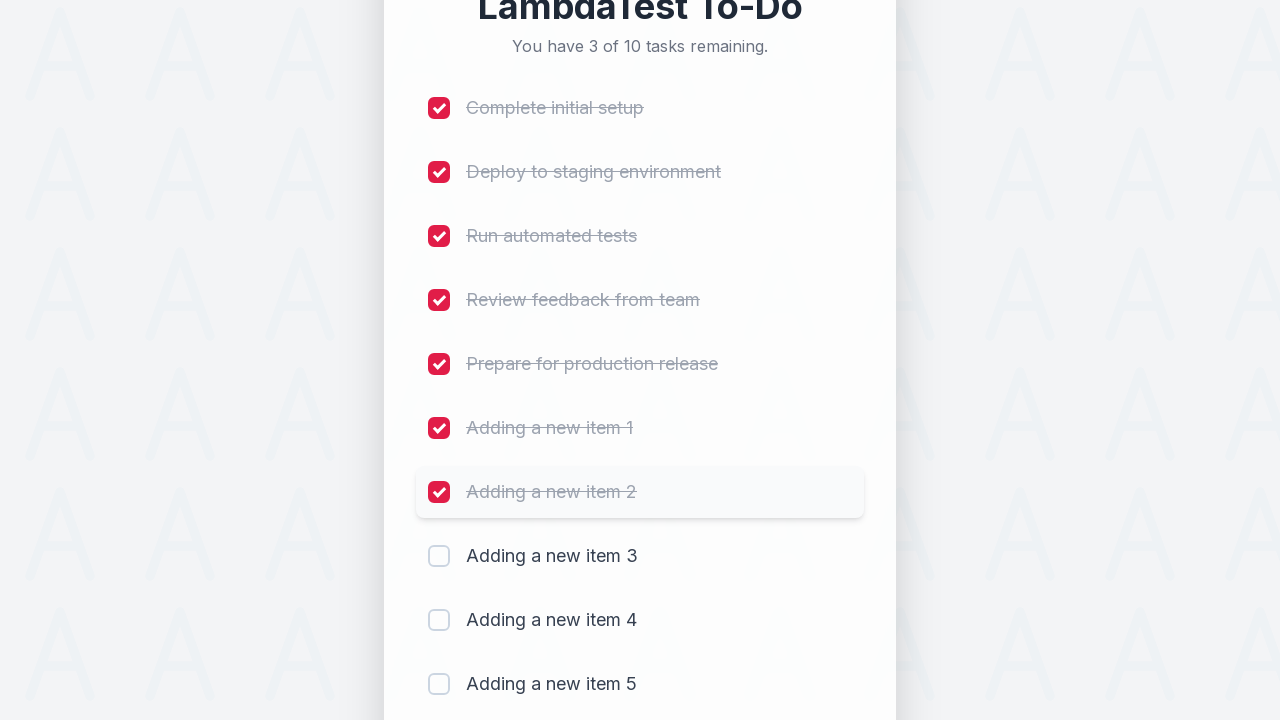

Clicked checkbox 8 to mark item as completed at (439, 556) on (//input[@type='checkbox'])[8]
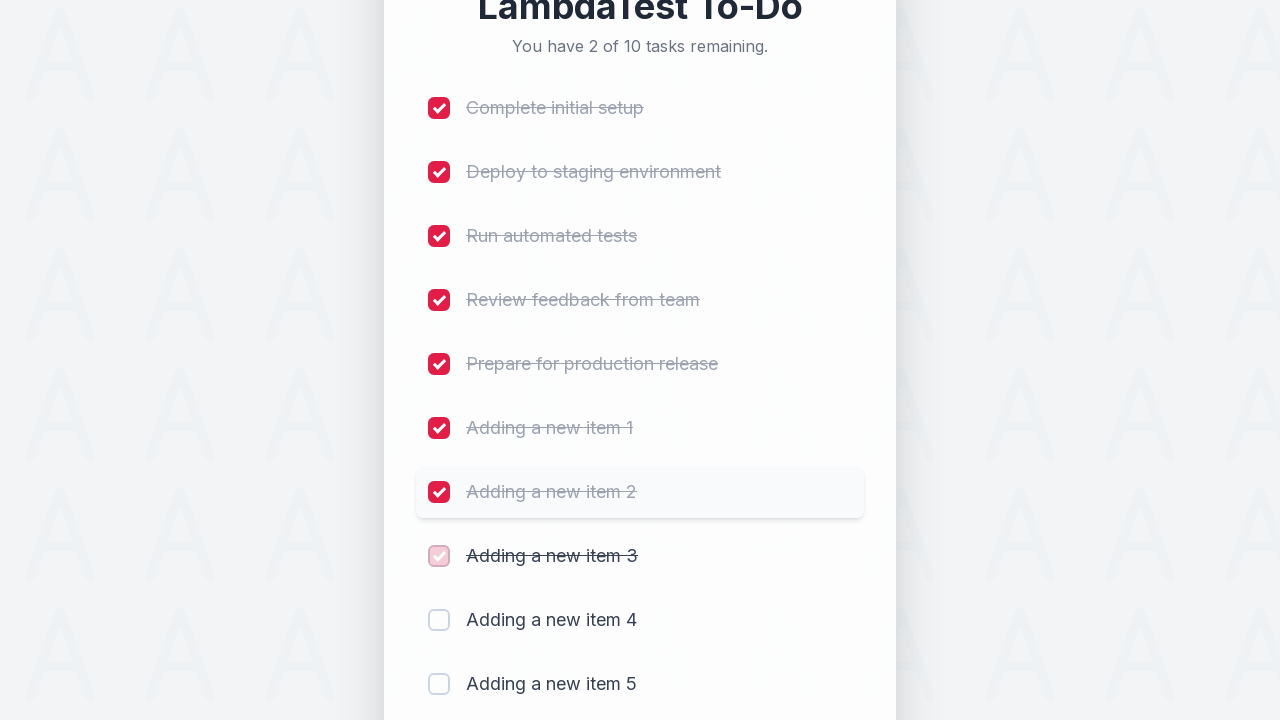

Waited 300ms for checkbox state to update
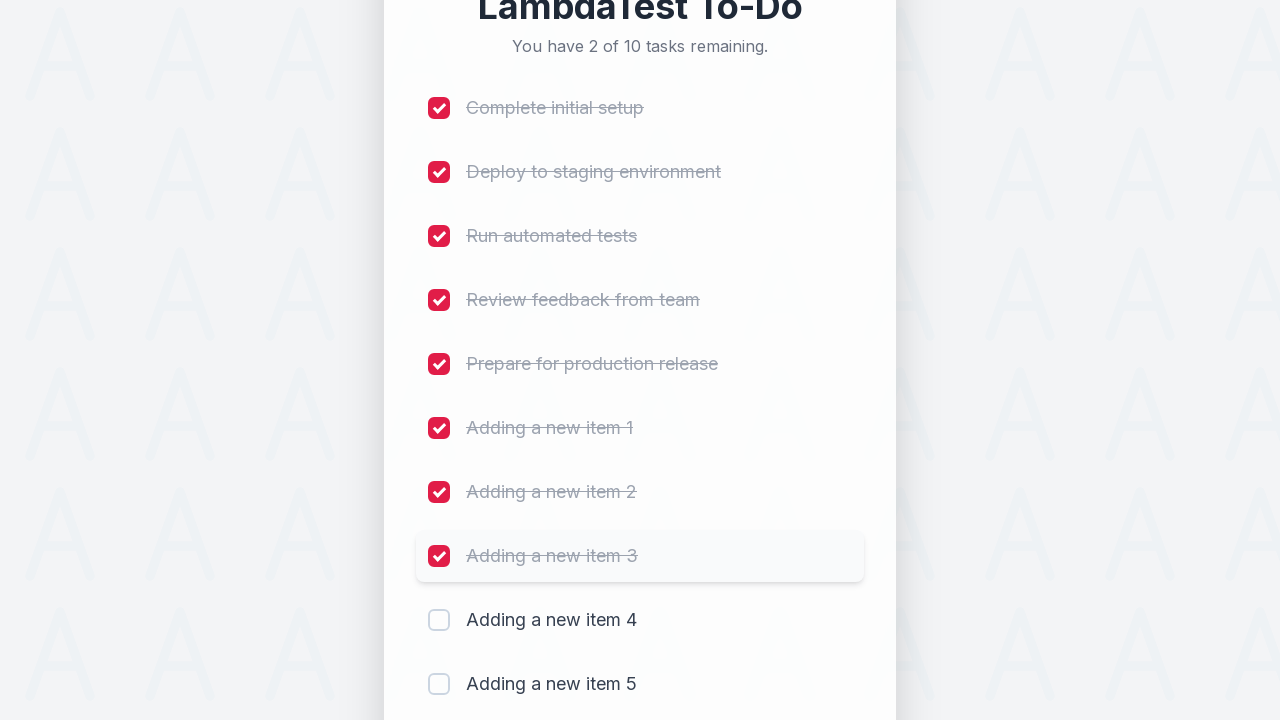

Clicked checkbox 9 to mark item as completed at (439, 620) on (//input[@type='checkbox'])[9]
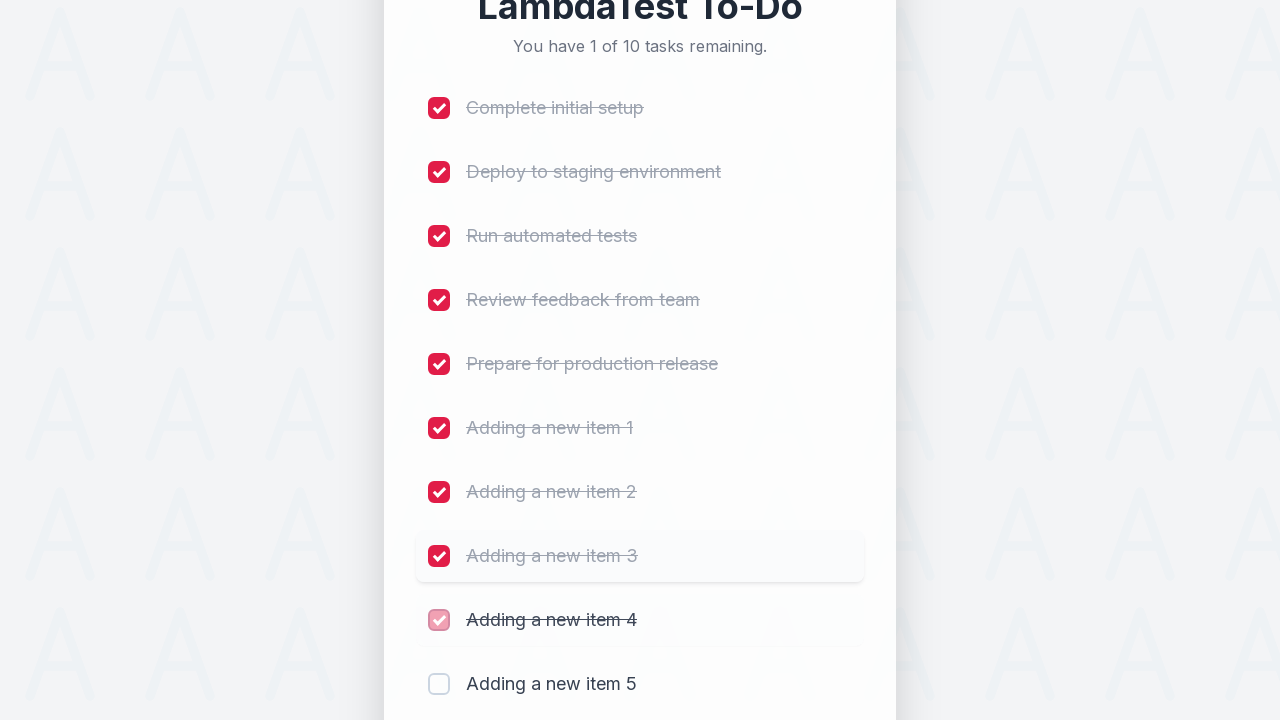

Waited 300ms for checkbox state to update
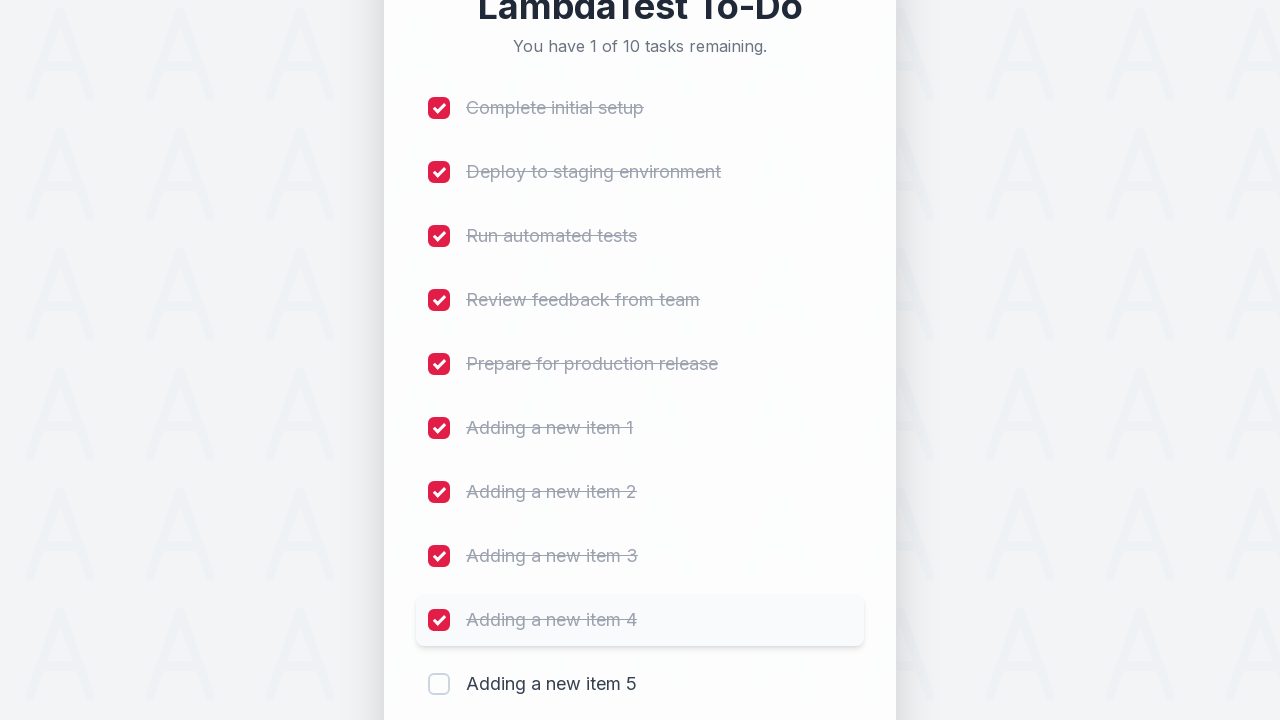

Clicked the final checkbox 10 to mark last item as completed at (439, 684) on (//input[@type='checkbox'])[10]
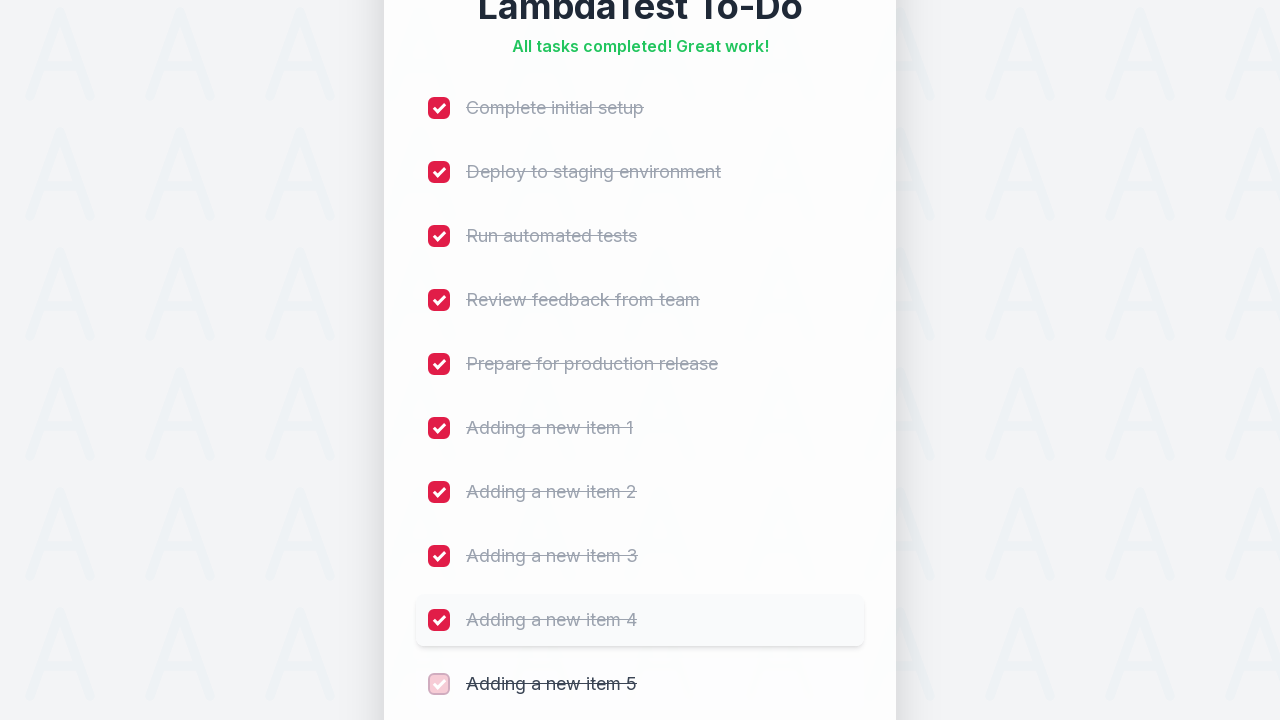

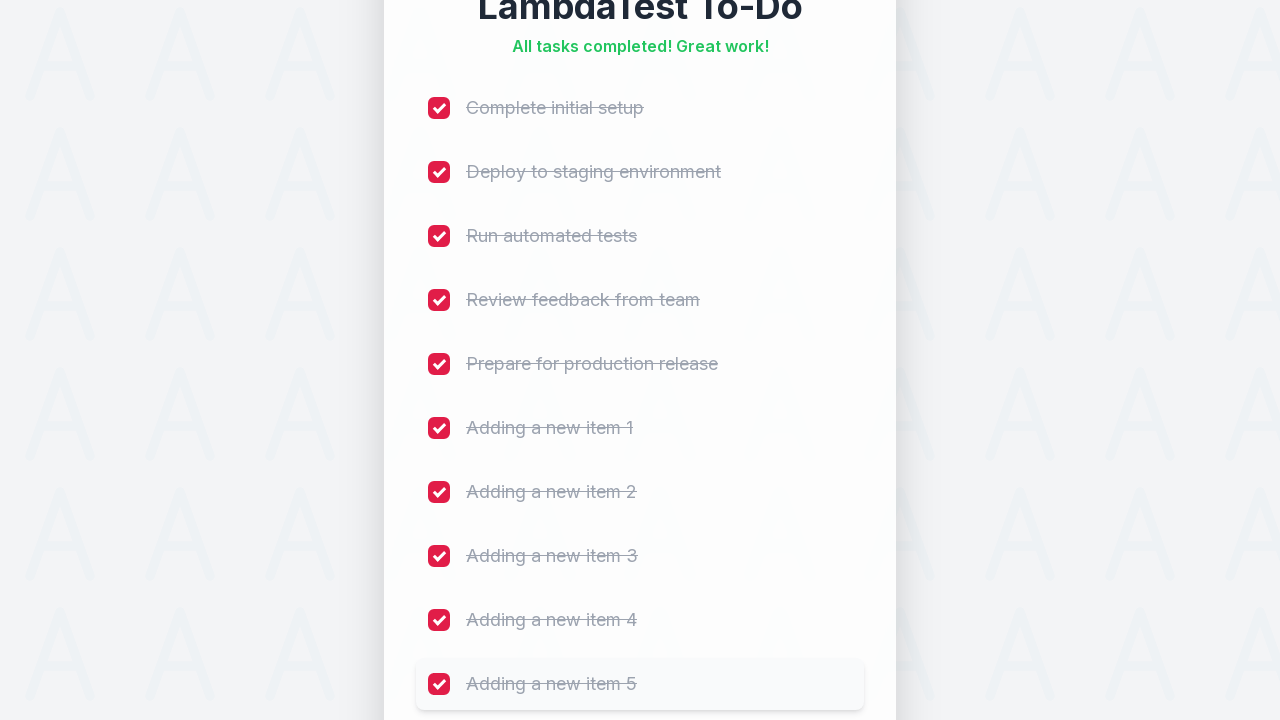